Tests dynamic content by reloading the page until a specific avatar image appears in the third position

Starting URL: http://the-internet.herokuapp.com/dynamic_content

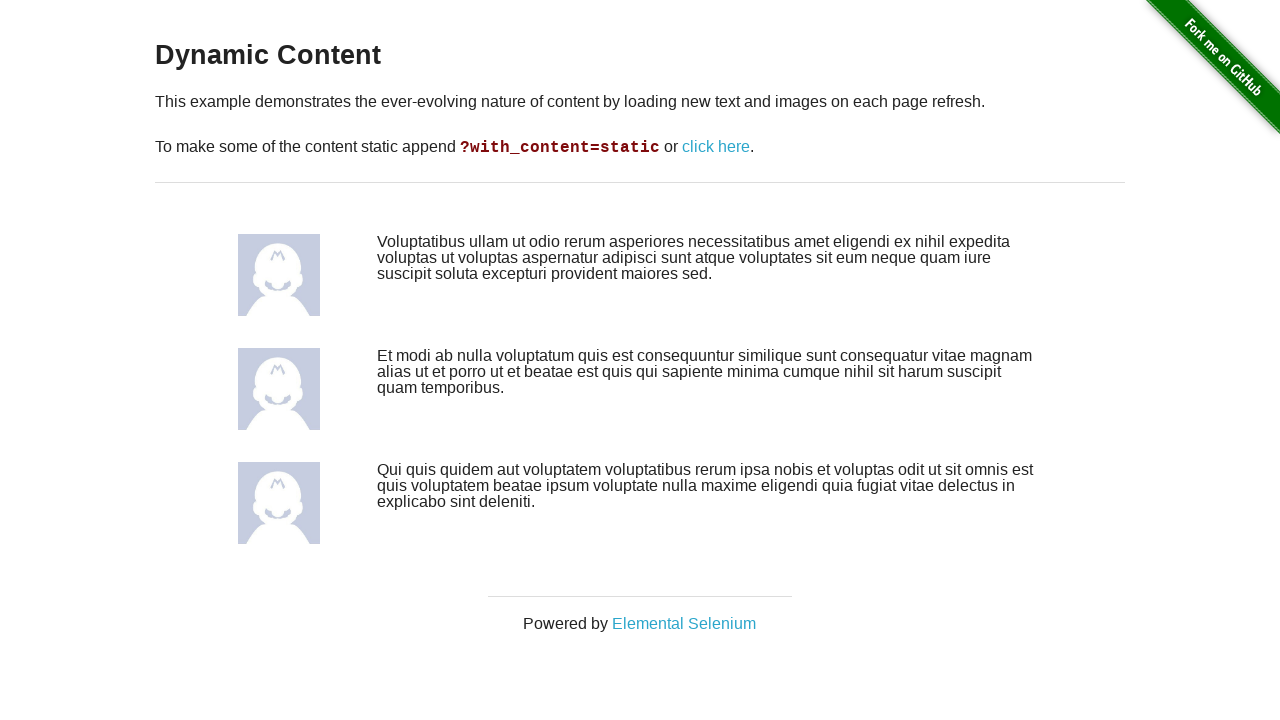

Located the third image element on the page
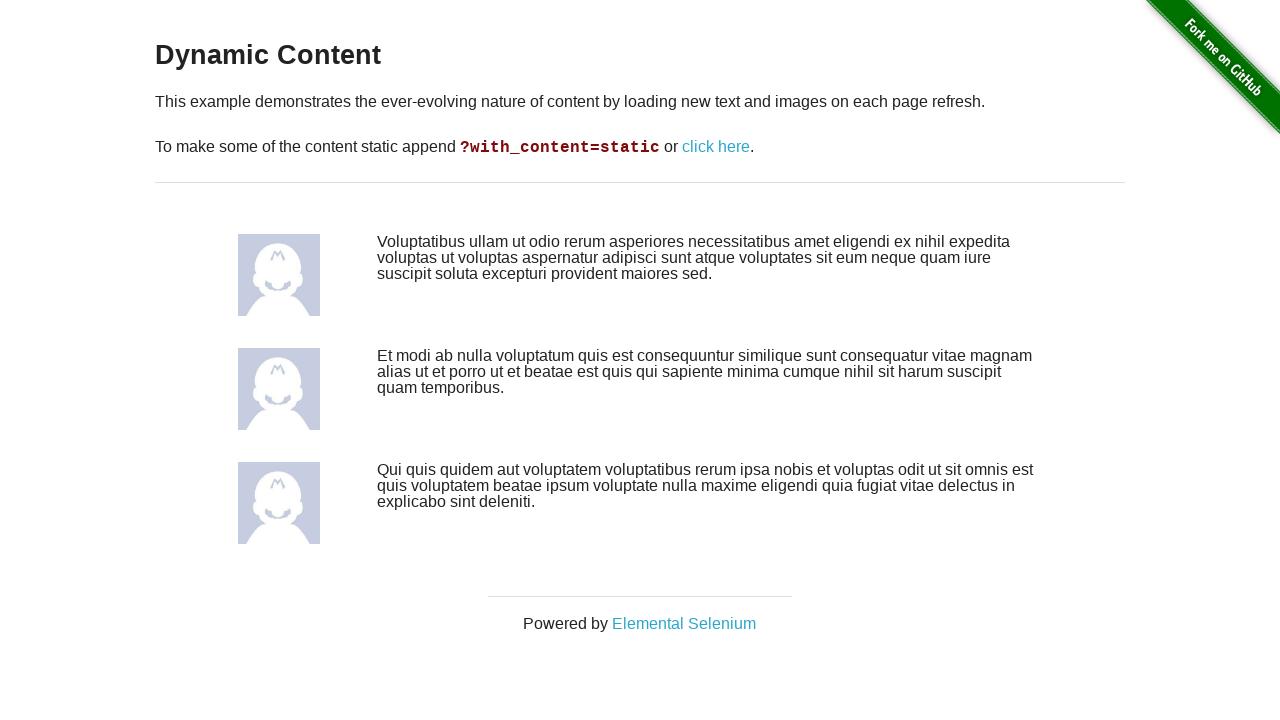

Set target avatar image path to Original-Facebook-Geek-Profile-Avatar-7.jpg
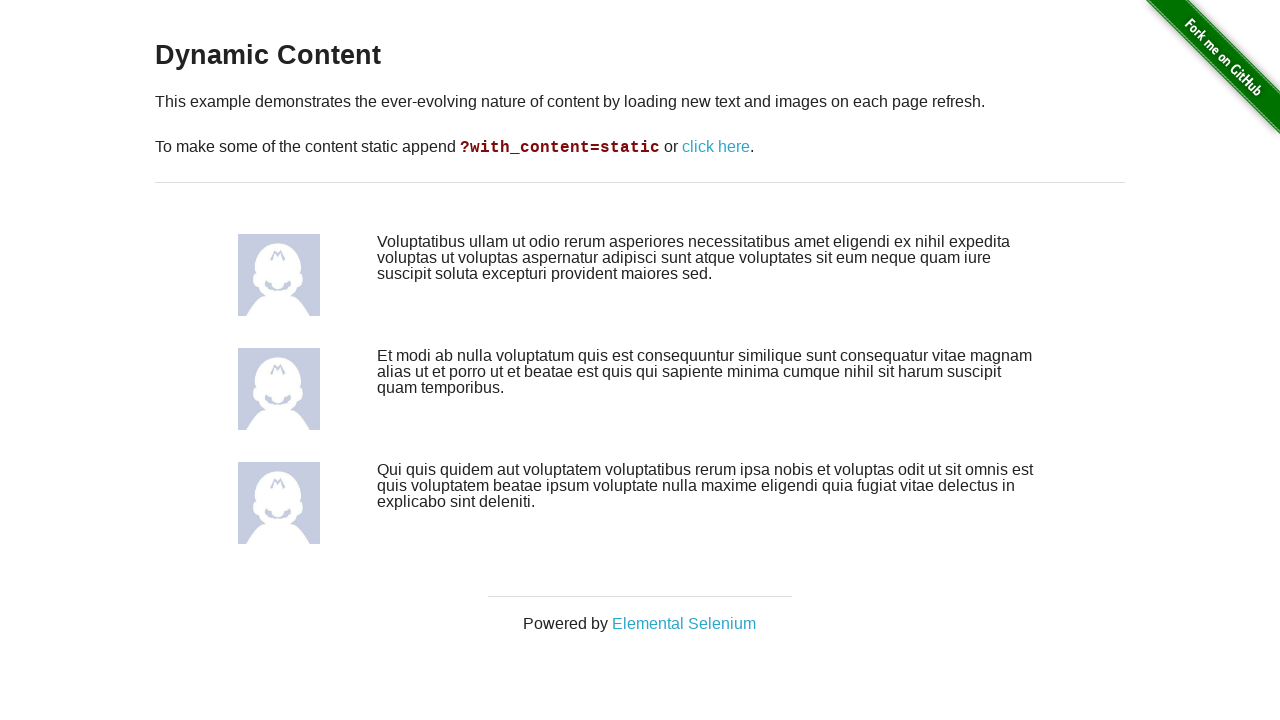

Retrieved initial src attribute from third image: /img/avatars/Original-Facebook-Geek-Profile-Avatar-1.jpg
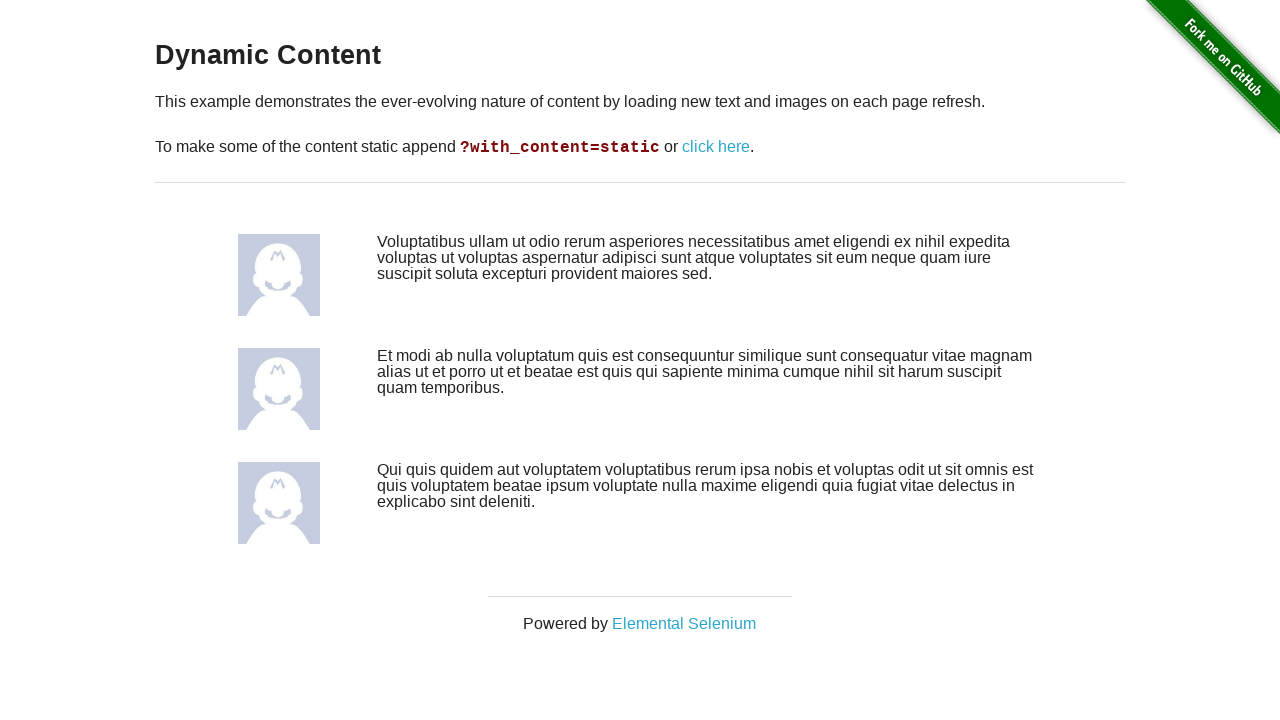

Reloaded page (attempt 1/50)
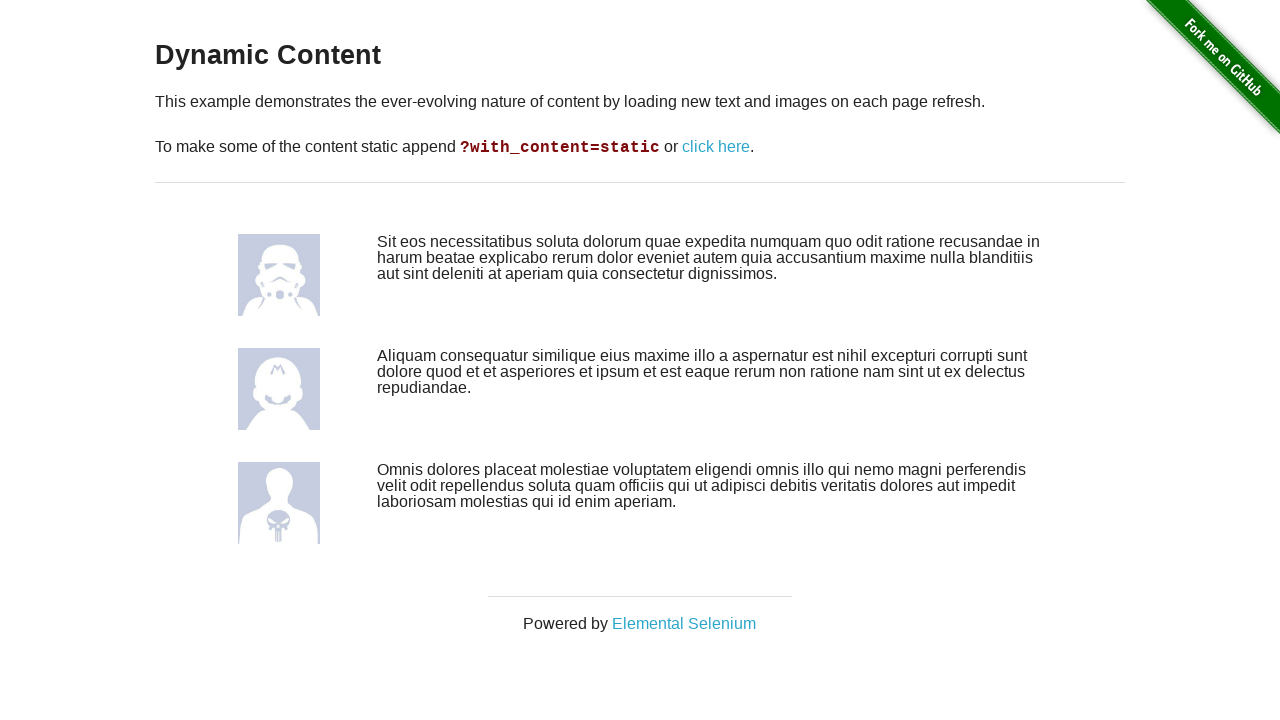

Waited for images to load after page reload
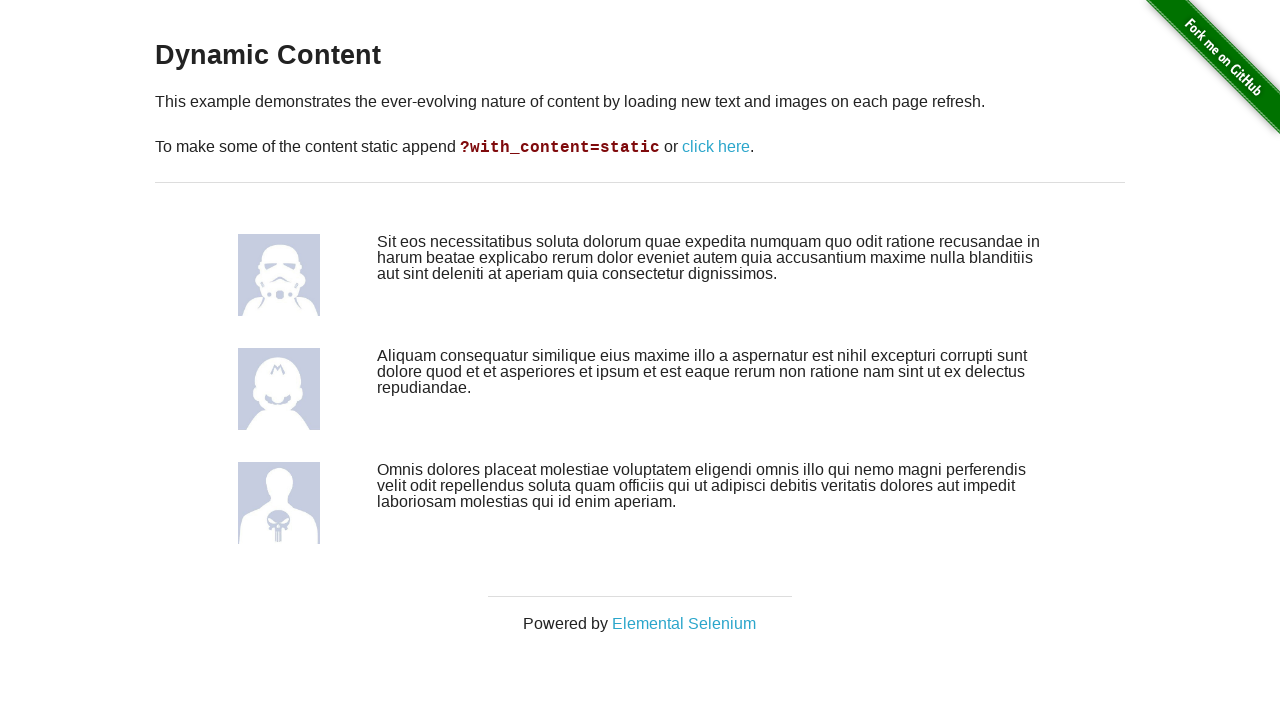

Retrieved src attribute from third image: /img/avatars/Original-Facebook-Geek-Profile-Avatar-3.jpg
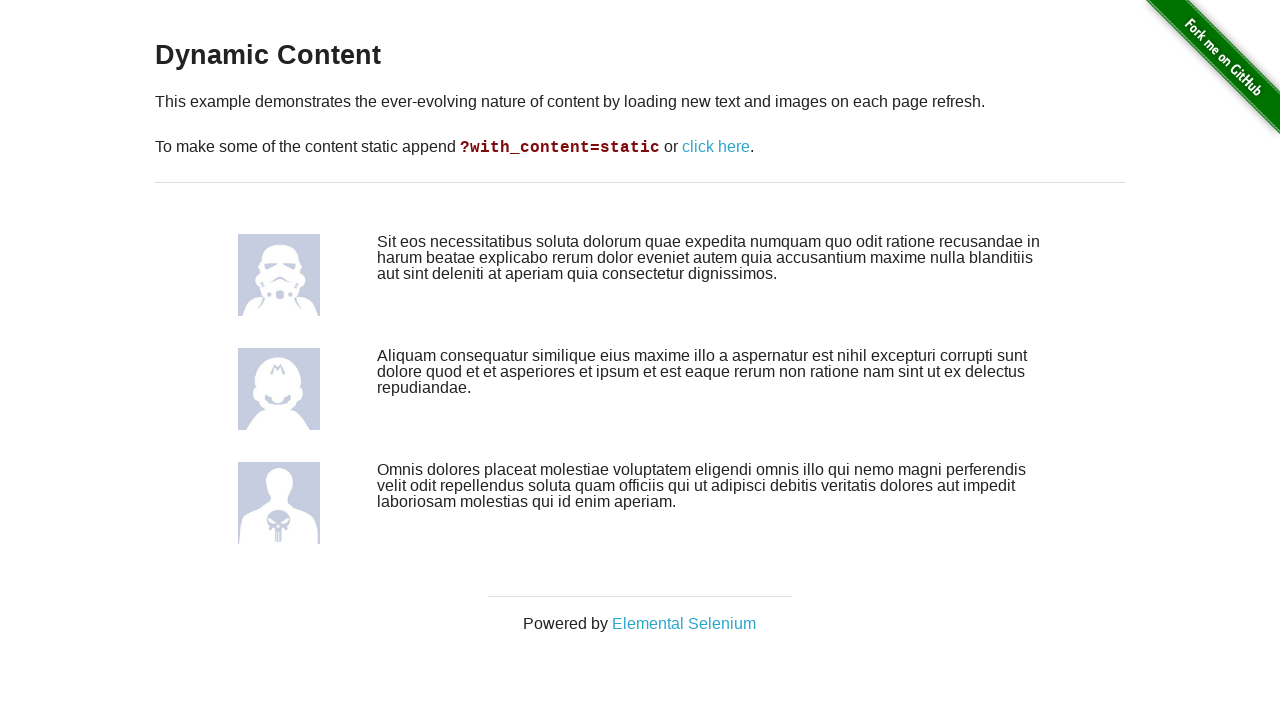

Reloaded page (attempt 2/50)
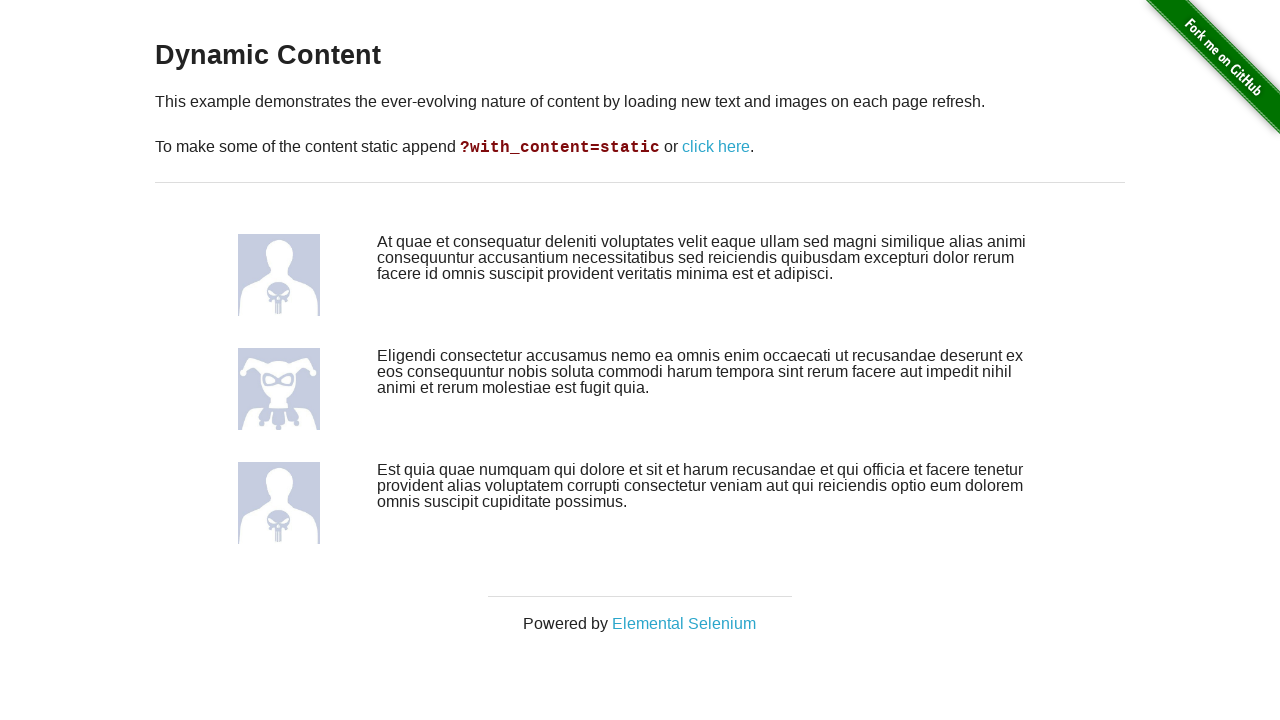

Waited for images to load after page reload
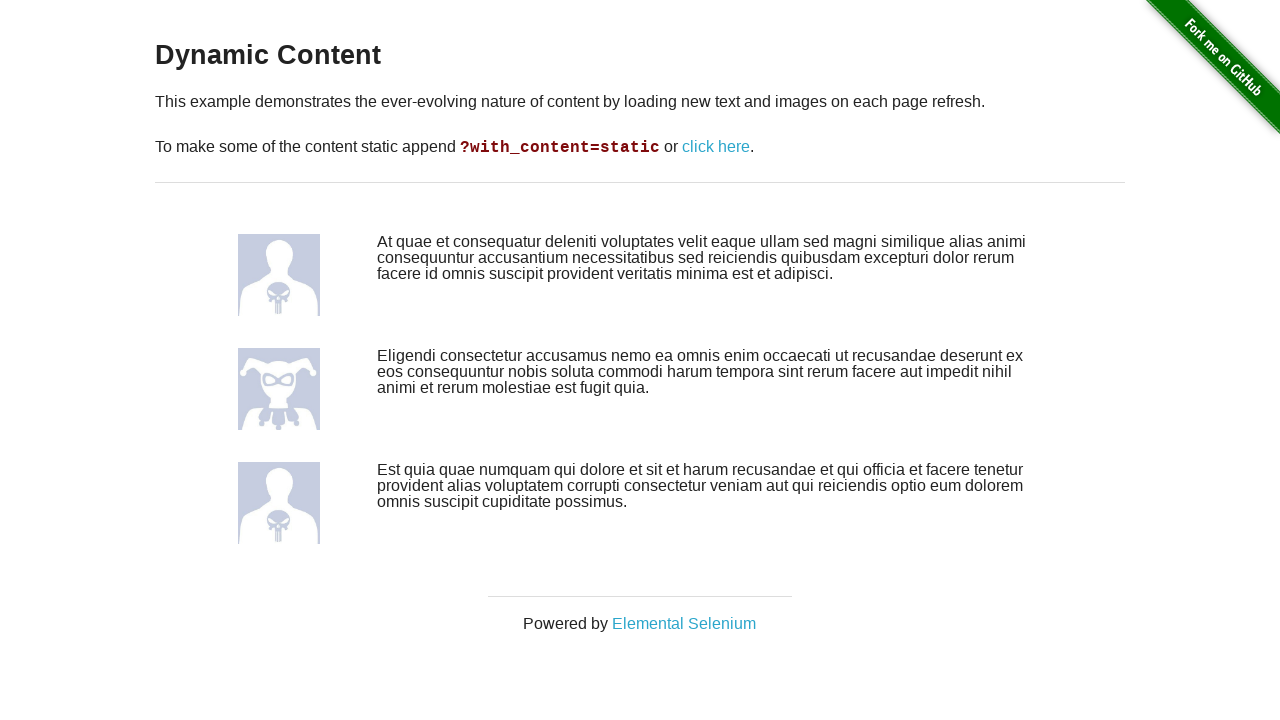

Retrieved src attribute from third image: /img/avatars/Original-Facebook-Geek-Profile-Avatar-3.jpg
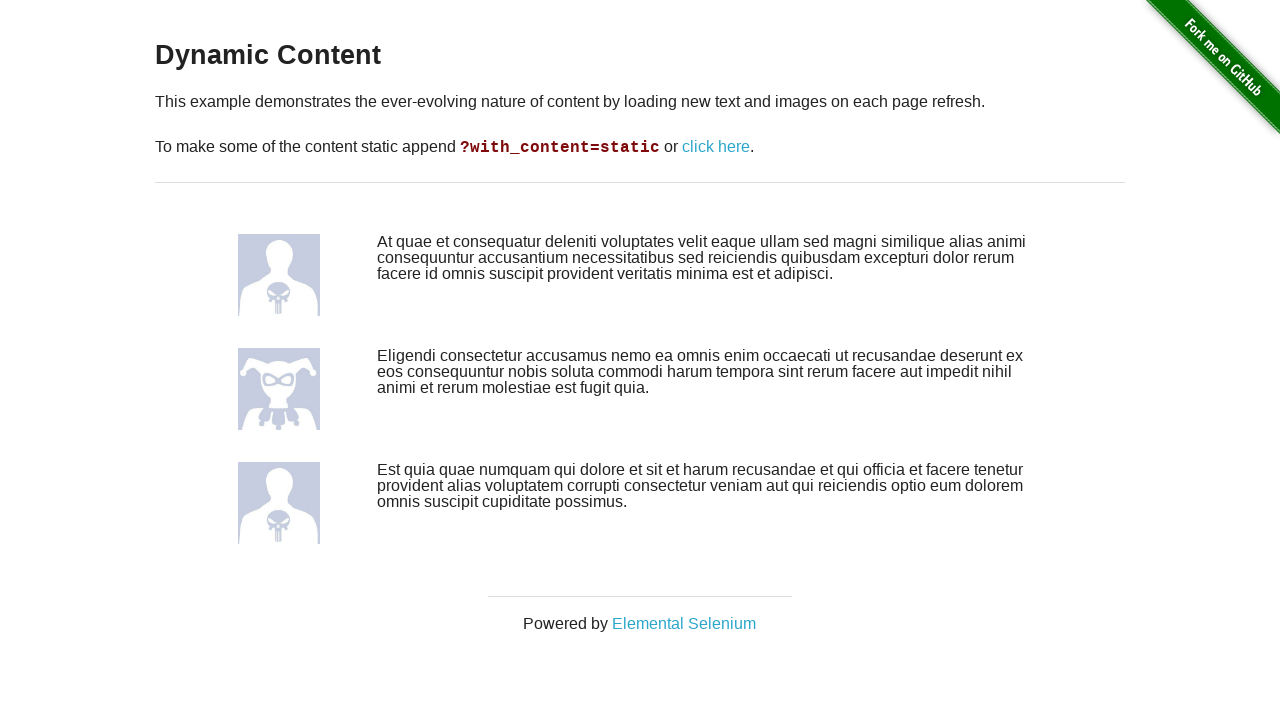

Reloaded page (attempt 3/50)
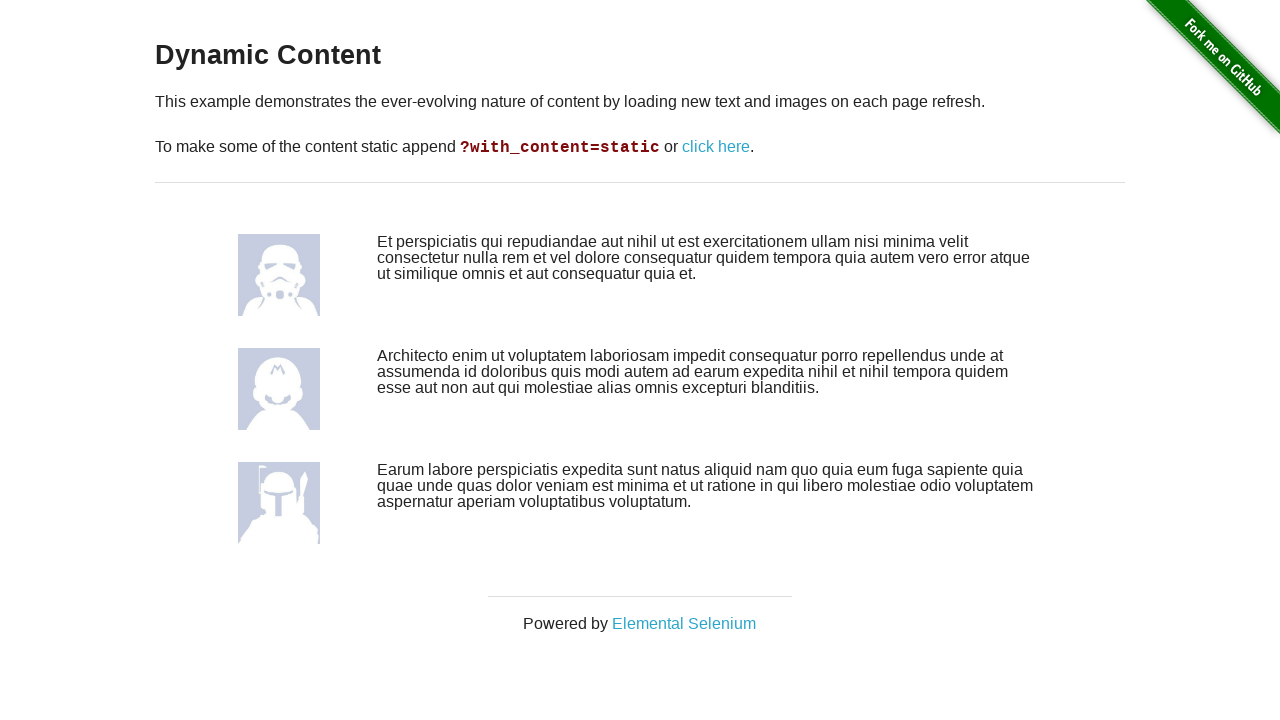

Waited for images to load after page reload
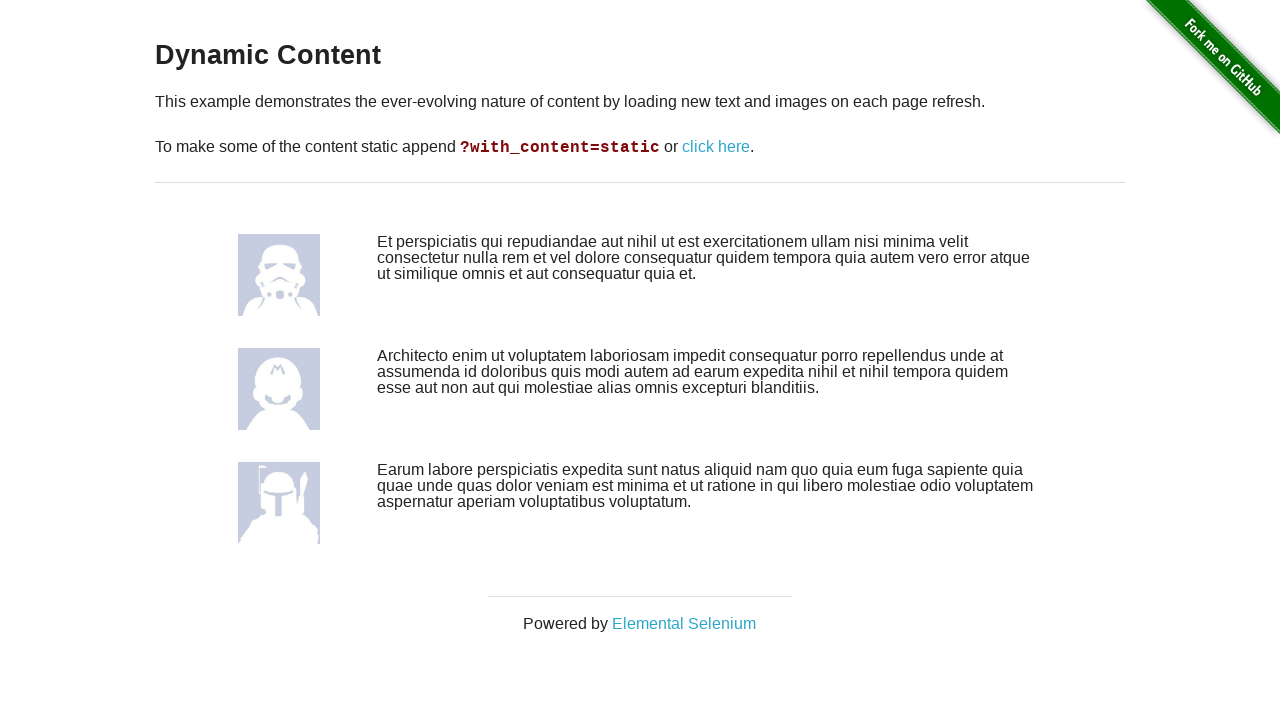

Retrieved src attribute from third image: /img/avatars/Original-Facebook-Geek-Profile-Avatar-2.jpg
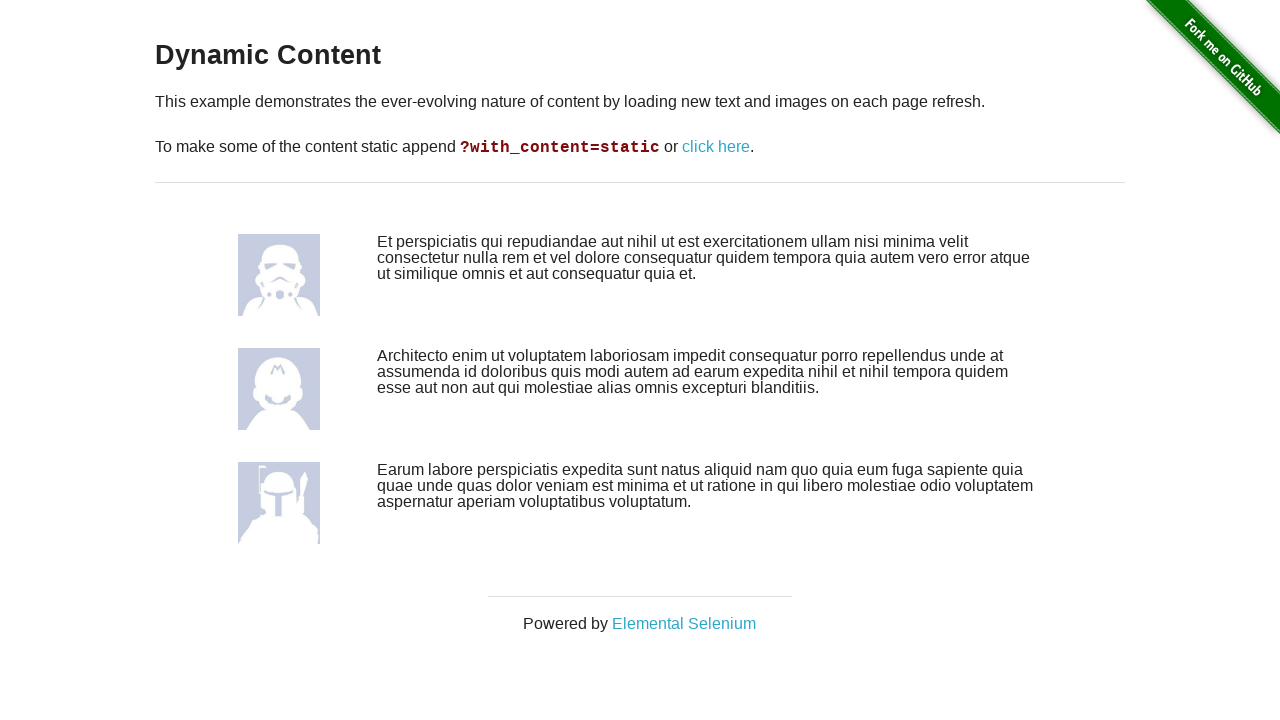

Reloaded page (attempt 4/50)
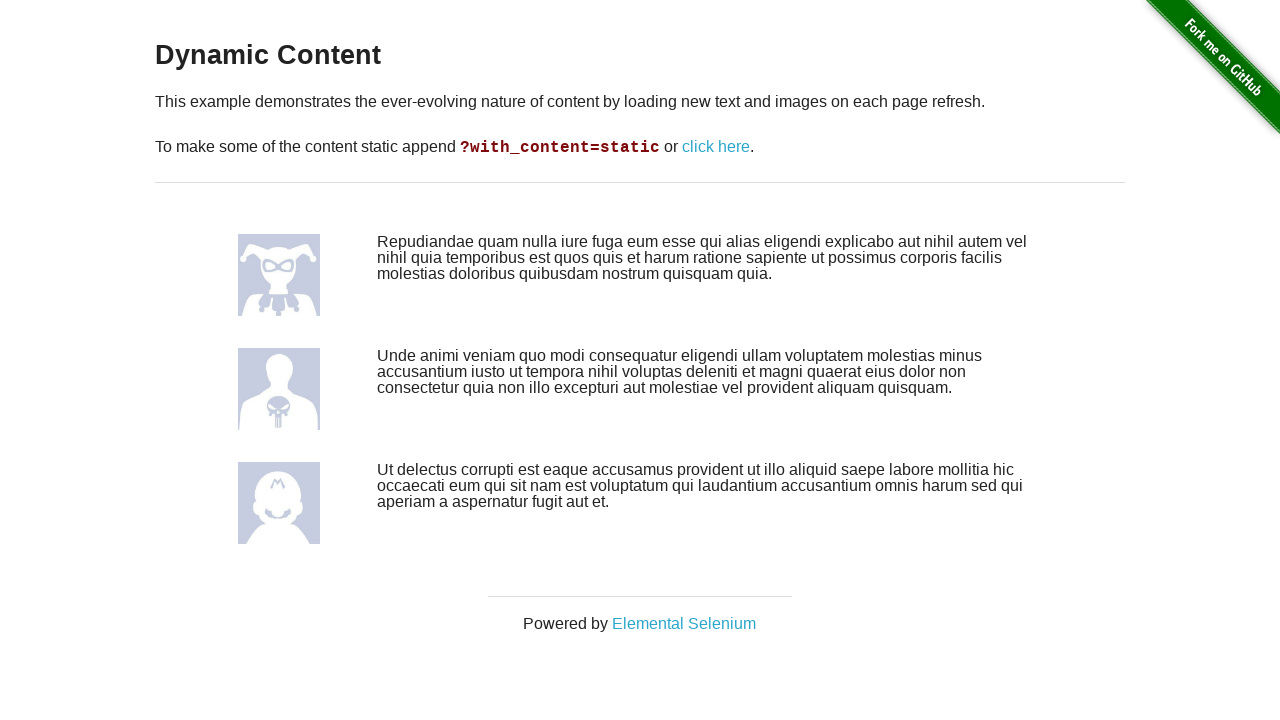

Waited for images to load after page reload
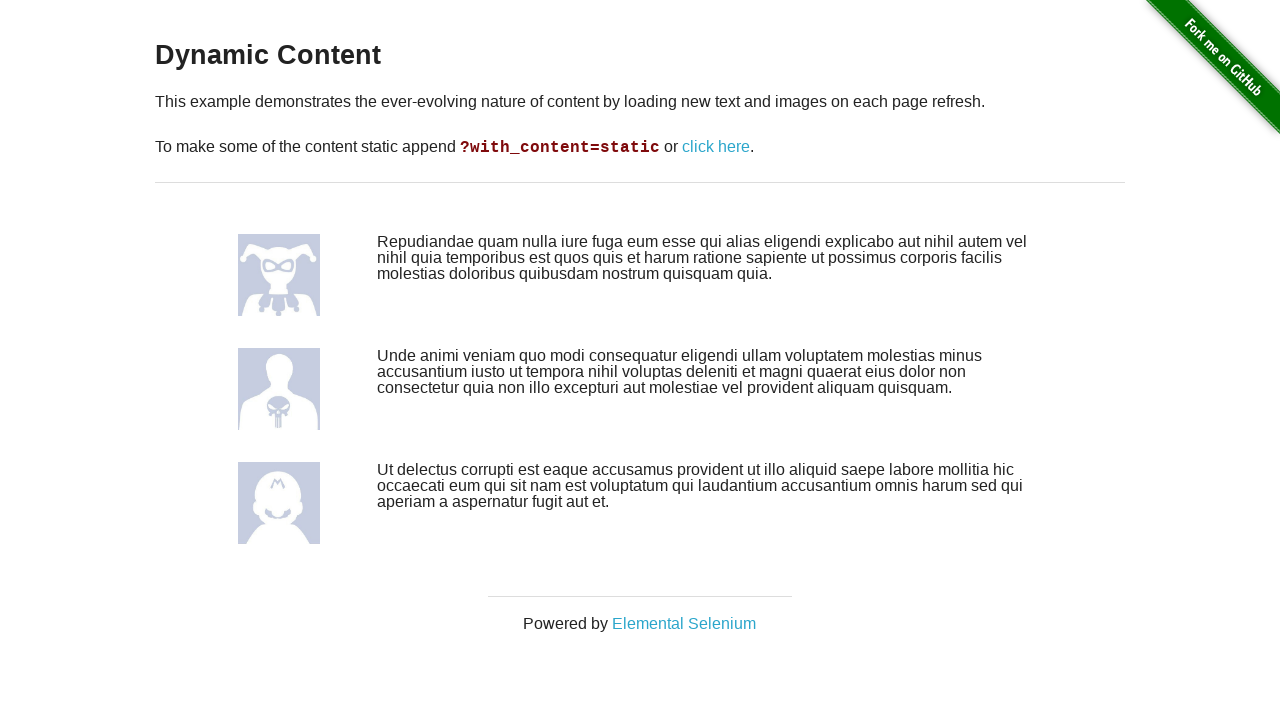

Retrieved src attribute from third image: /img/avatars/Original-Facebook-Geek-Profile-Avatar-1.jpg
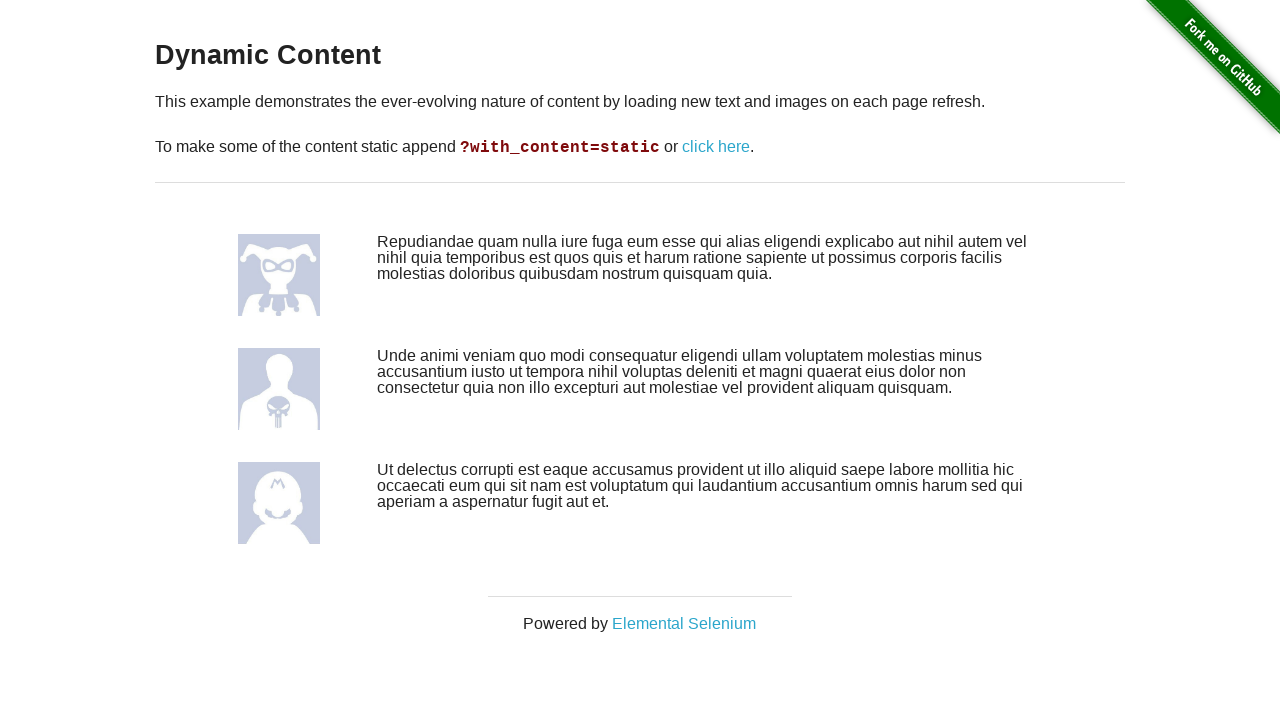

Reloaded page (attempt 5/50)
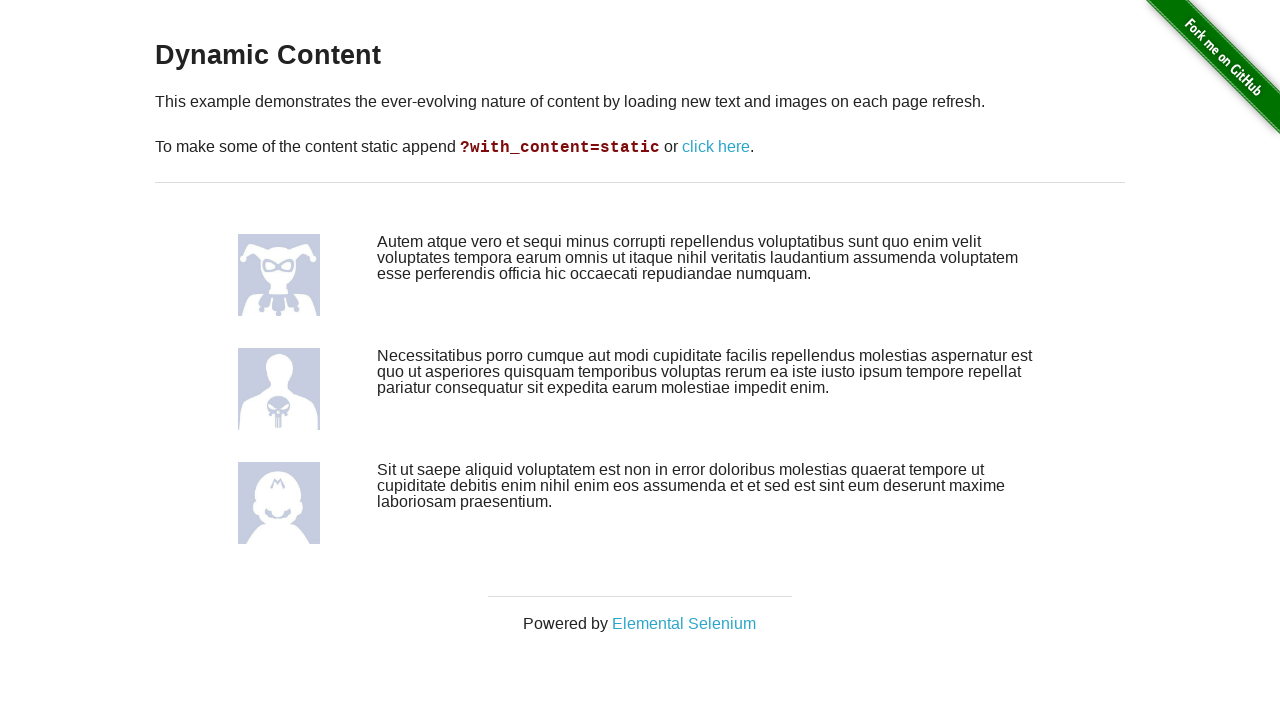

Waited for images to load after page reload
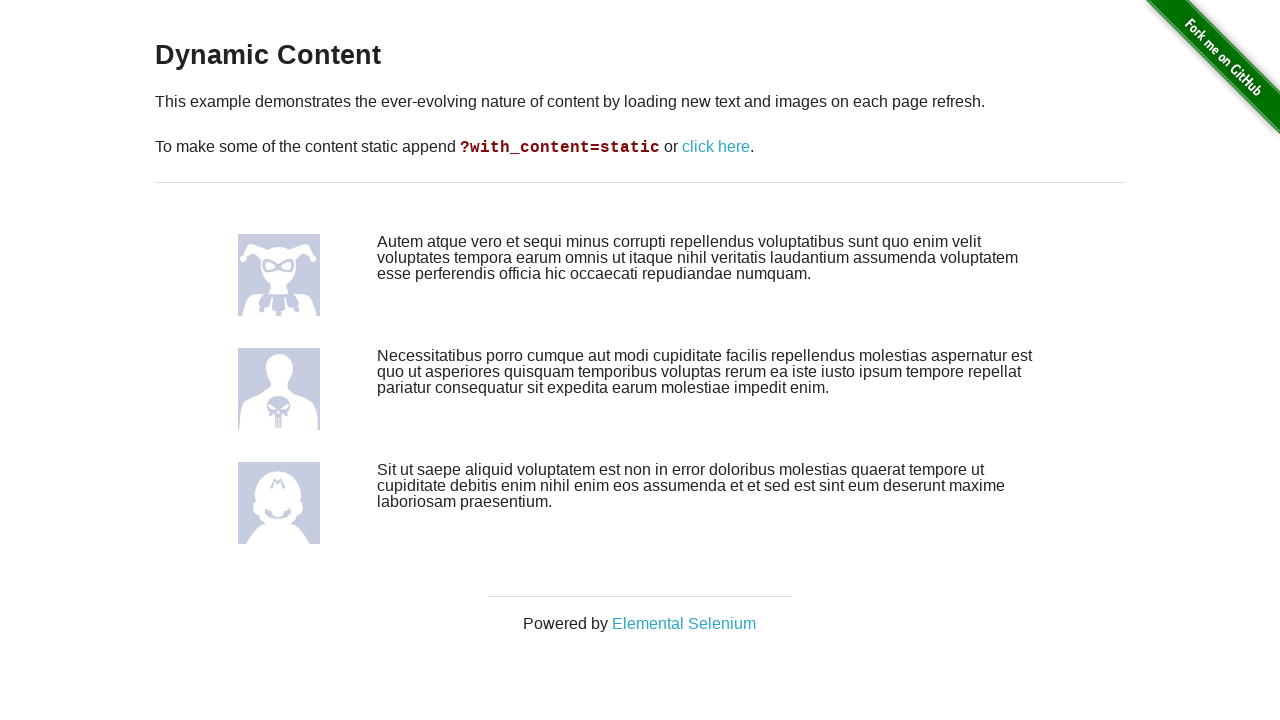

Retrieved src attribute from third image: /img/avatars/Original-Facebook-Geek-Profile-Avatar-1.jpg
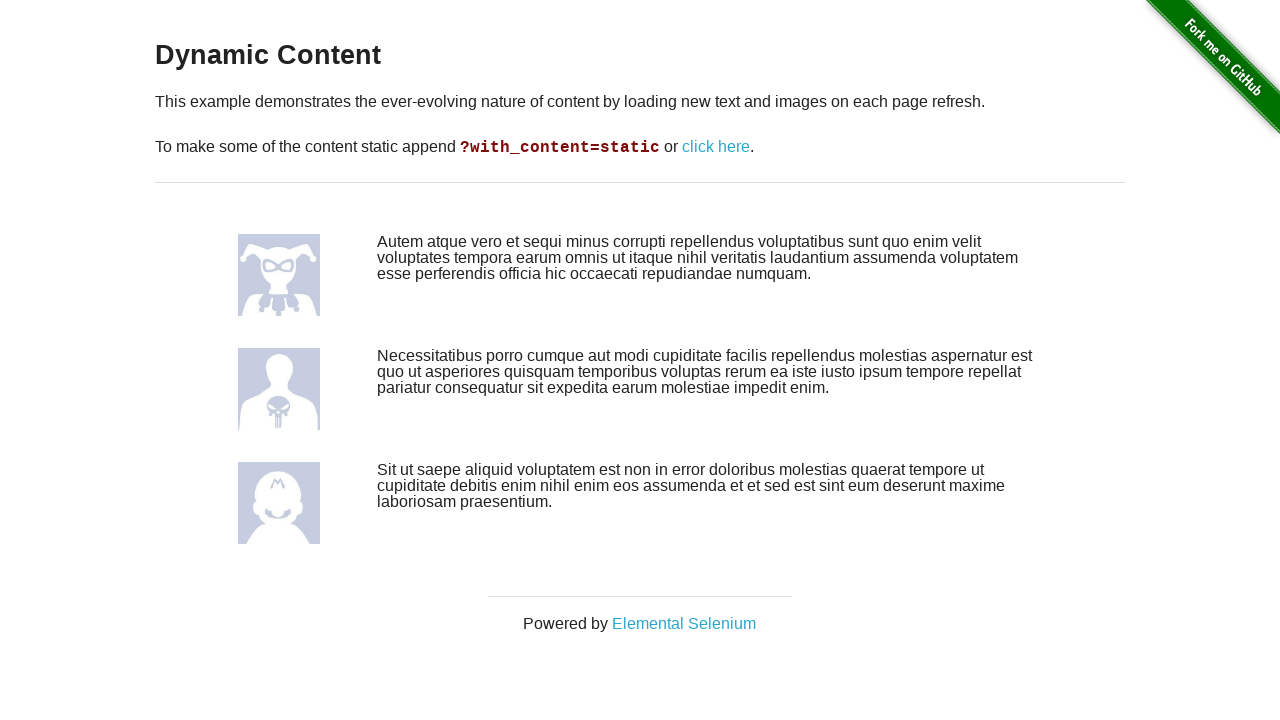

Reloaded page (attempt 6/50)
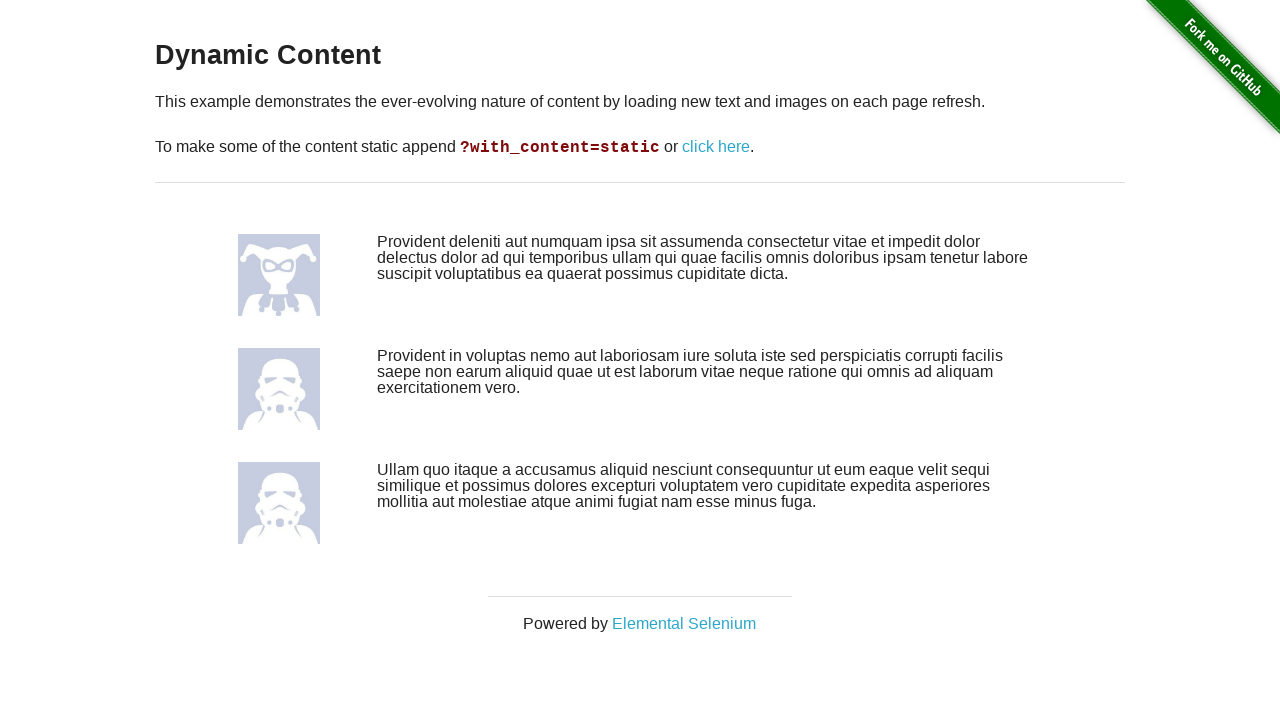

Waited for images to load after page reload
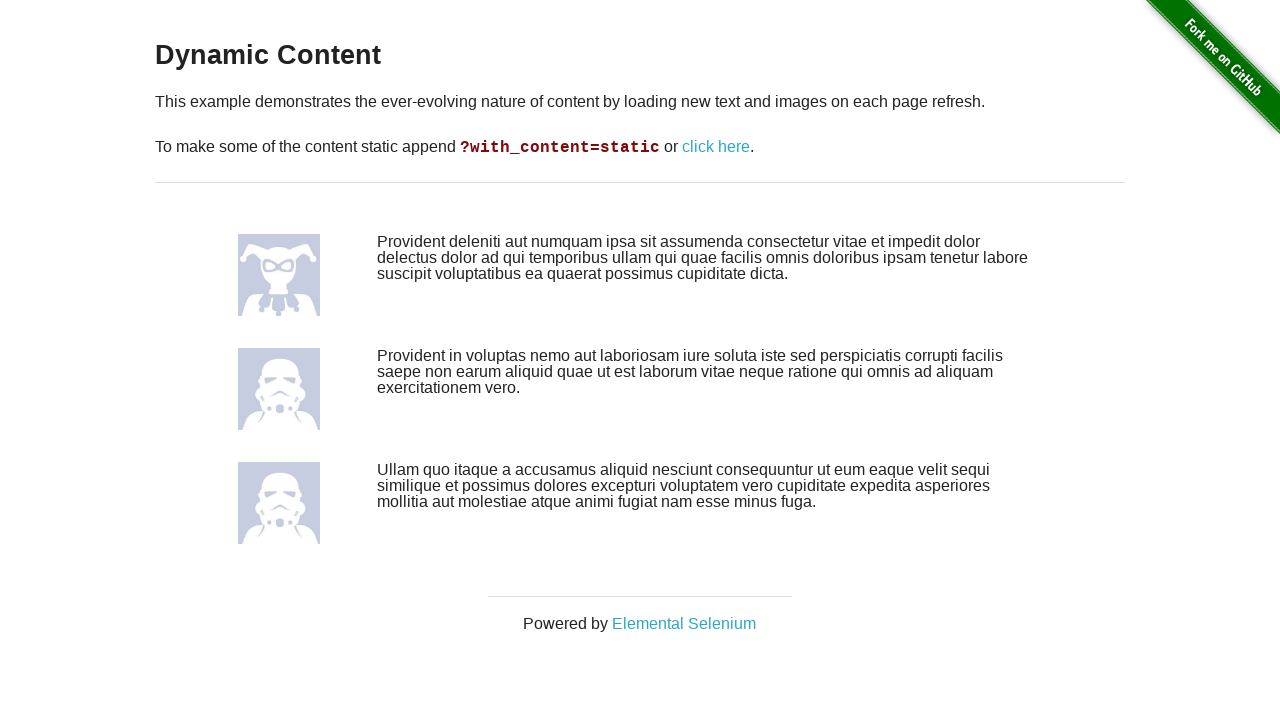

Retrieved src attribute from third image: /img/avatars/Original-Facebook-Geek-Profile-Avatar-6.jpg
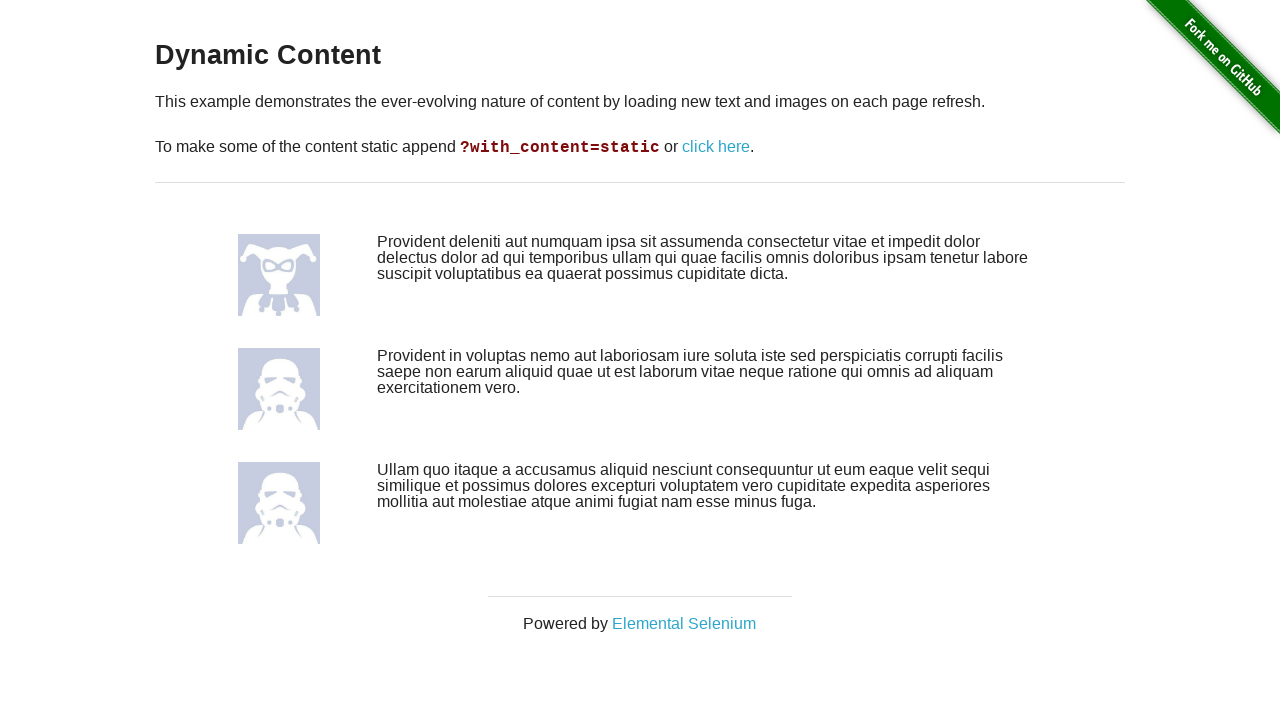

Reloaded page (attempt 7/50)
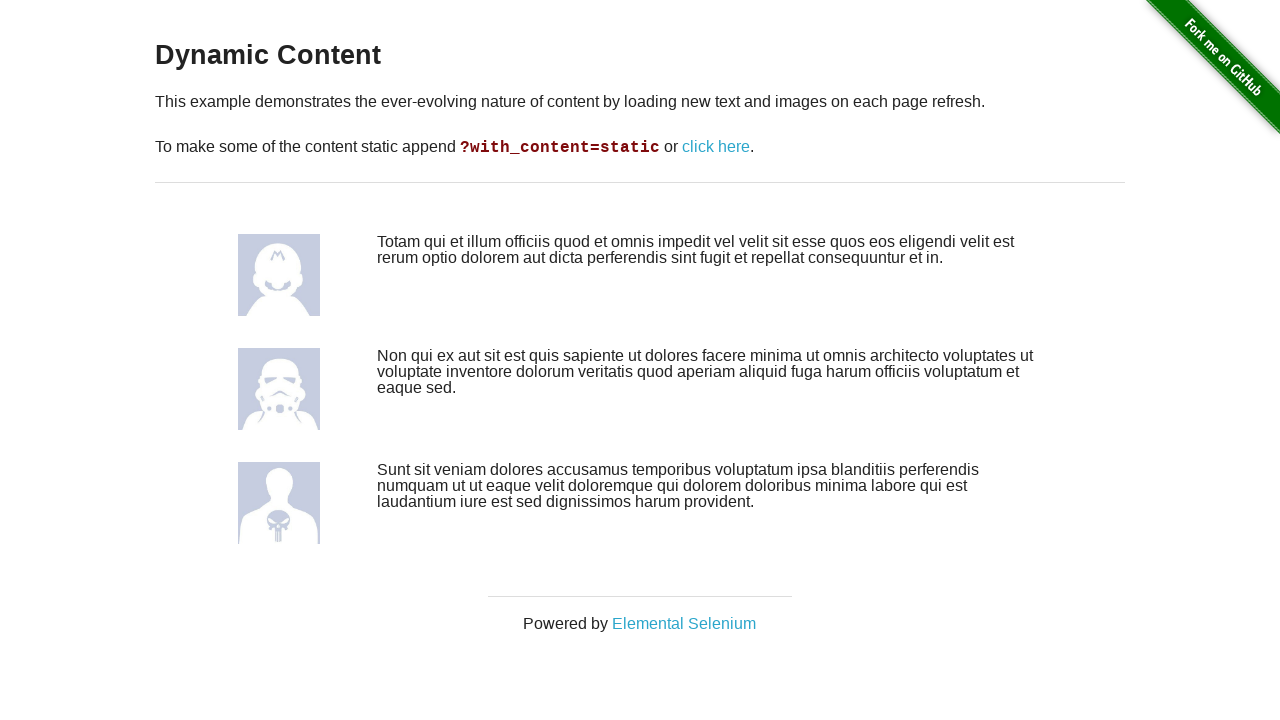

Waited for images to load after page reload
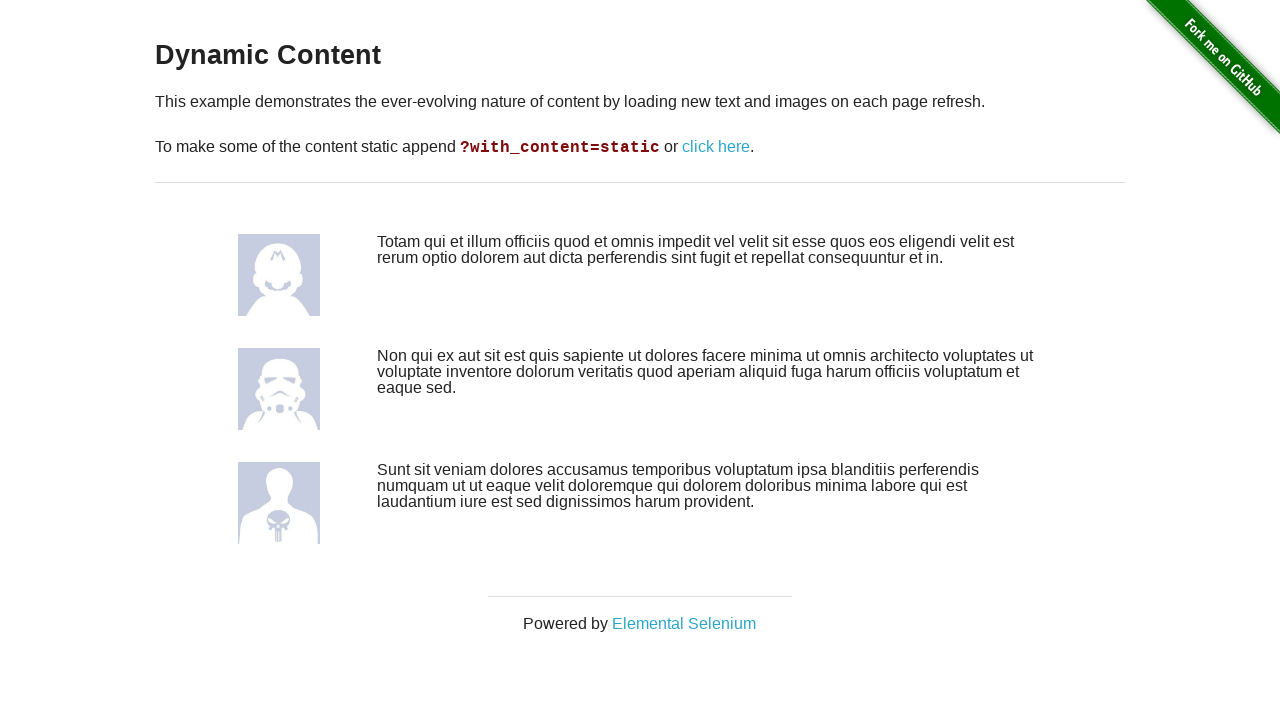

Retrieved src attribute from third image: /img/avatars/Original-Facebook-Geek-Profile-Avatar-3.jpg
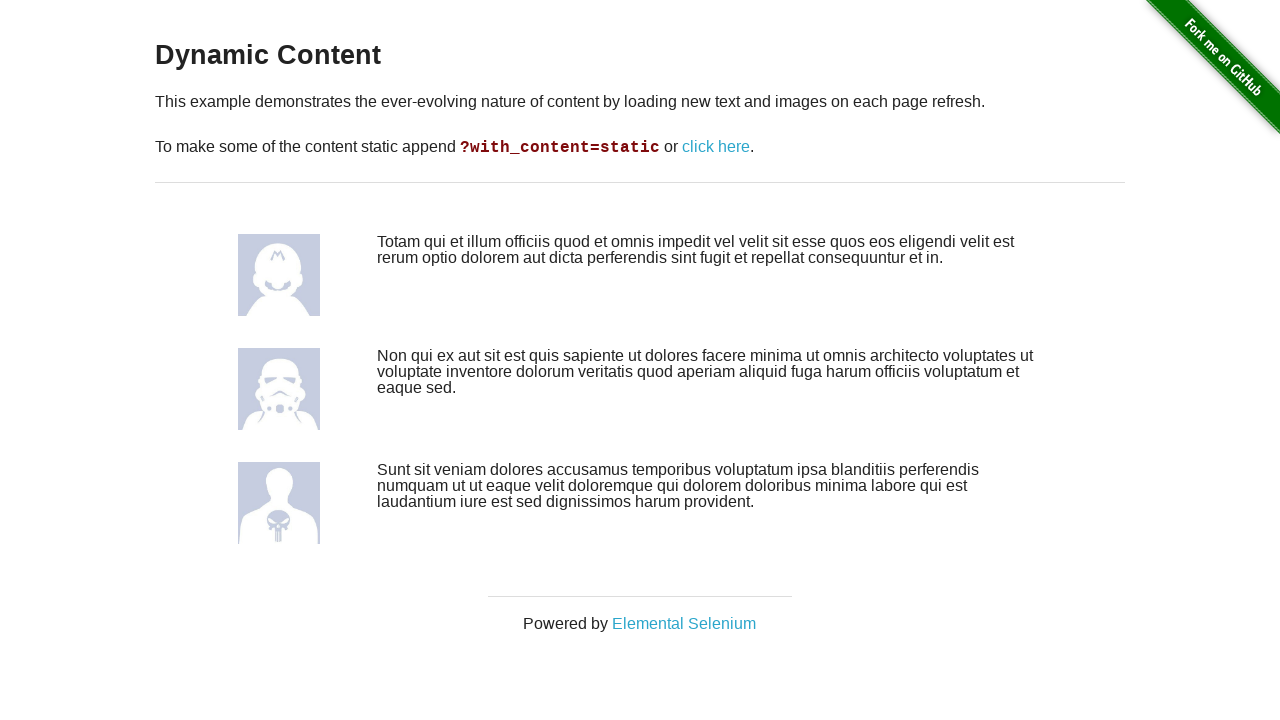

Reloaded page (attempt 8/50)
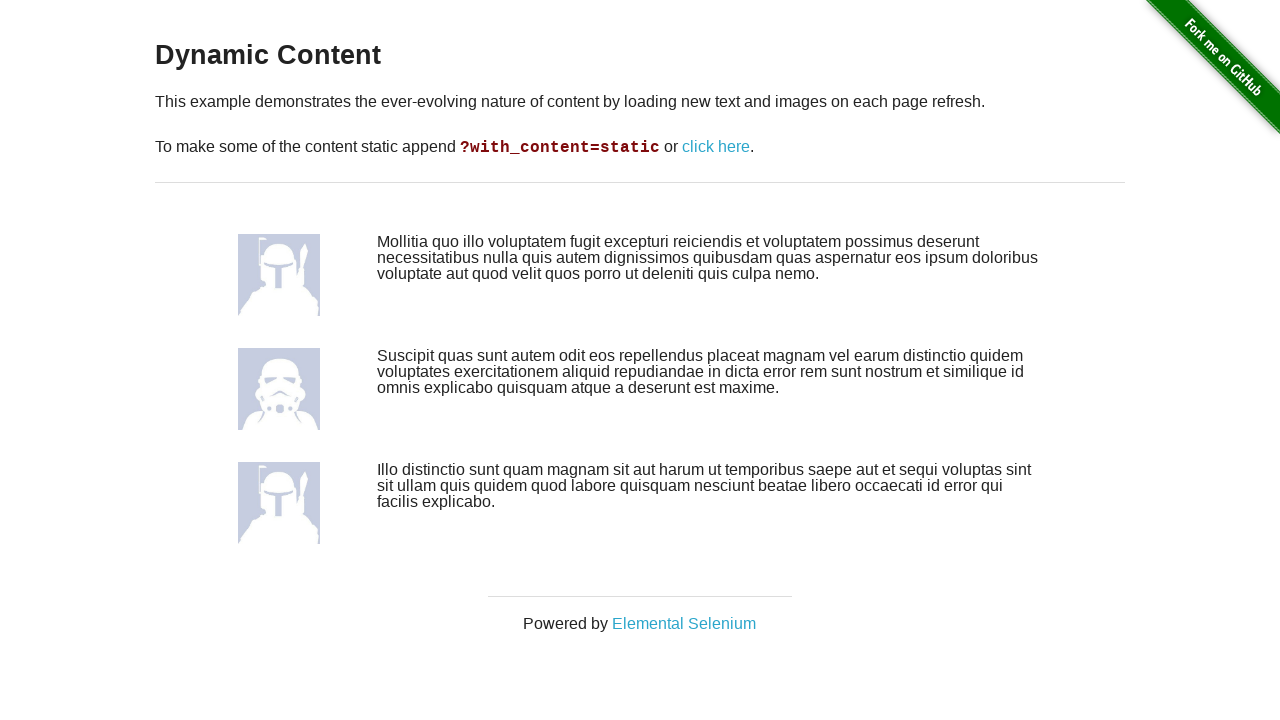

Waited for images to load after page reload
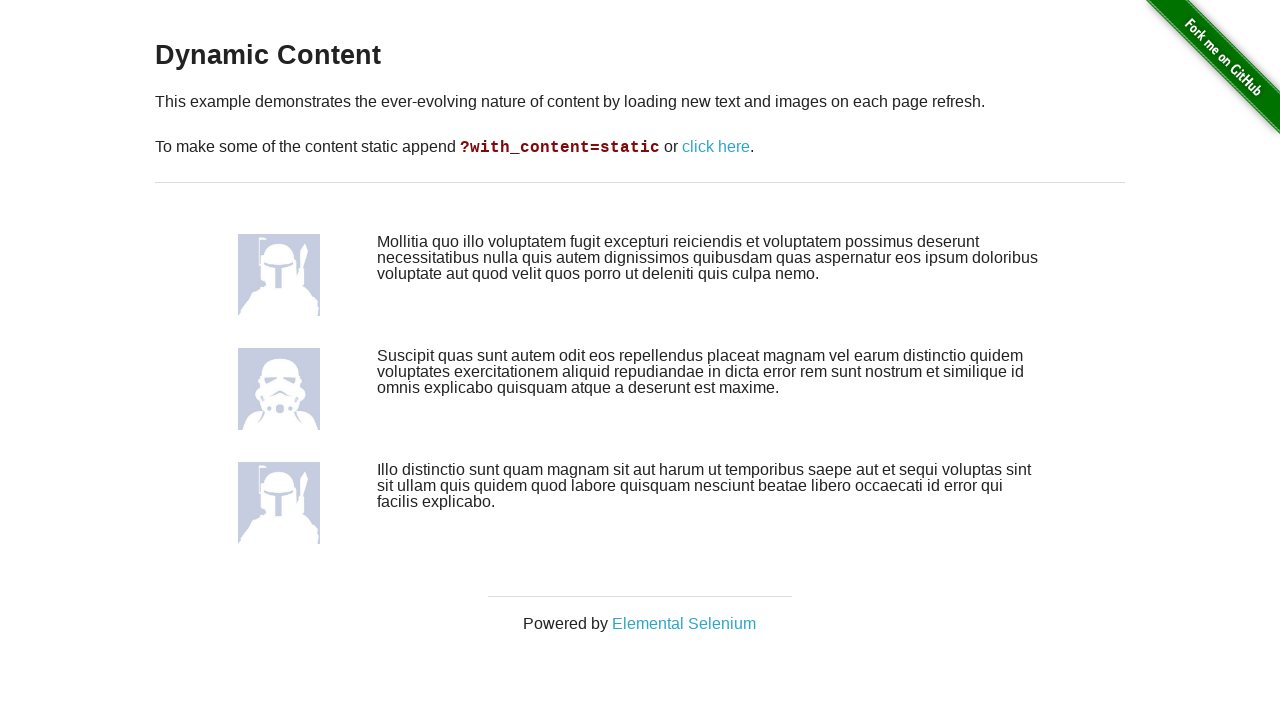

Retrieved src attribute from third image: /img/avatars/Original-Facebook-Geek-Profile-Avatar-2.jpg
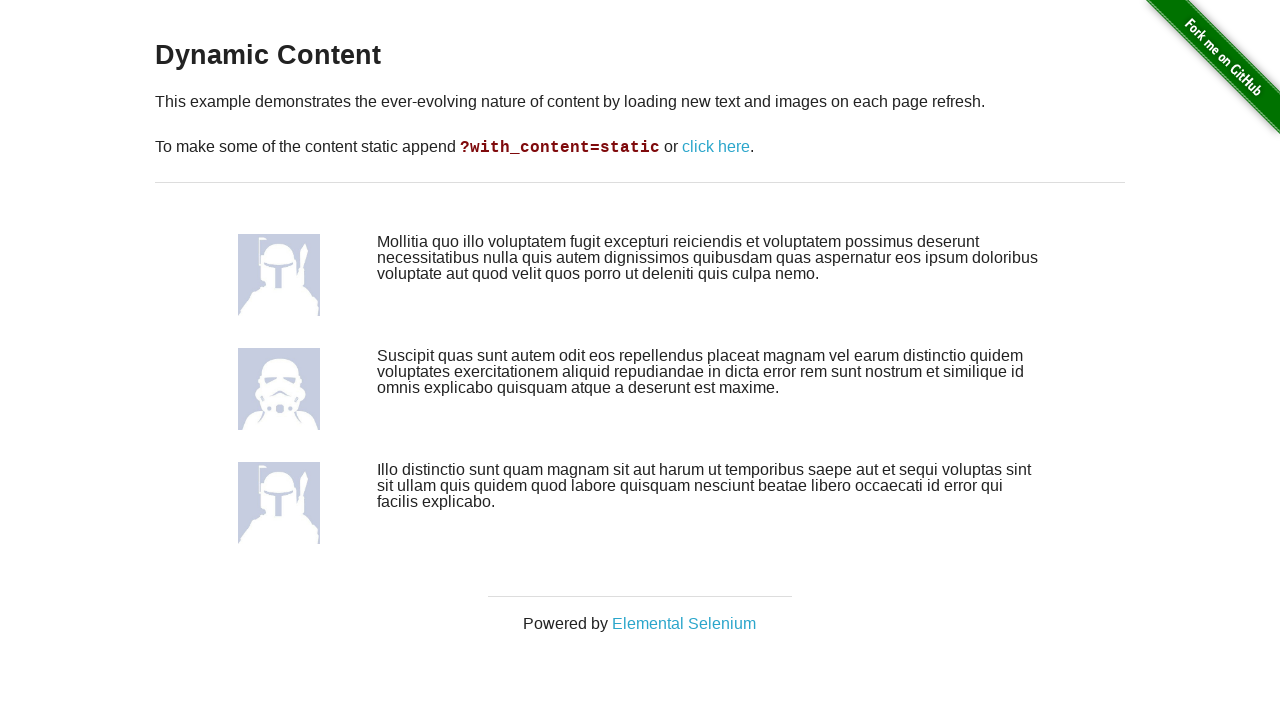

Reloaded page (attempt 9/50)
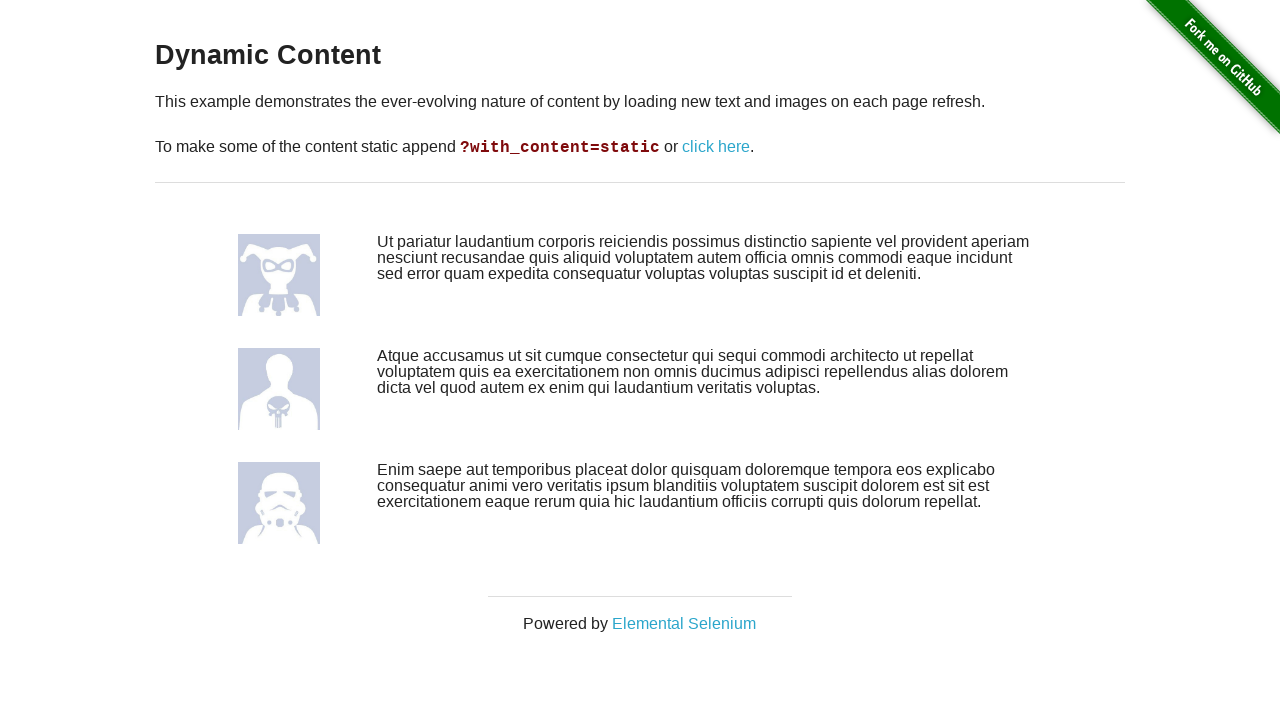

Waited for images to load after page reload
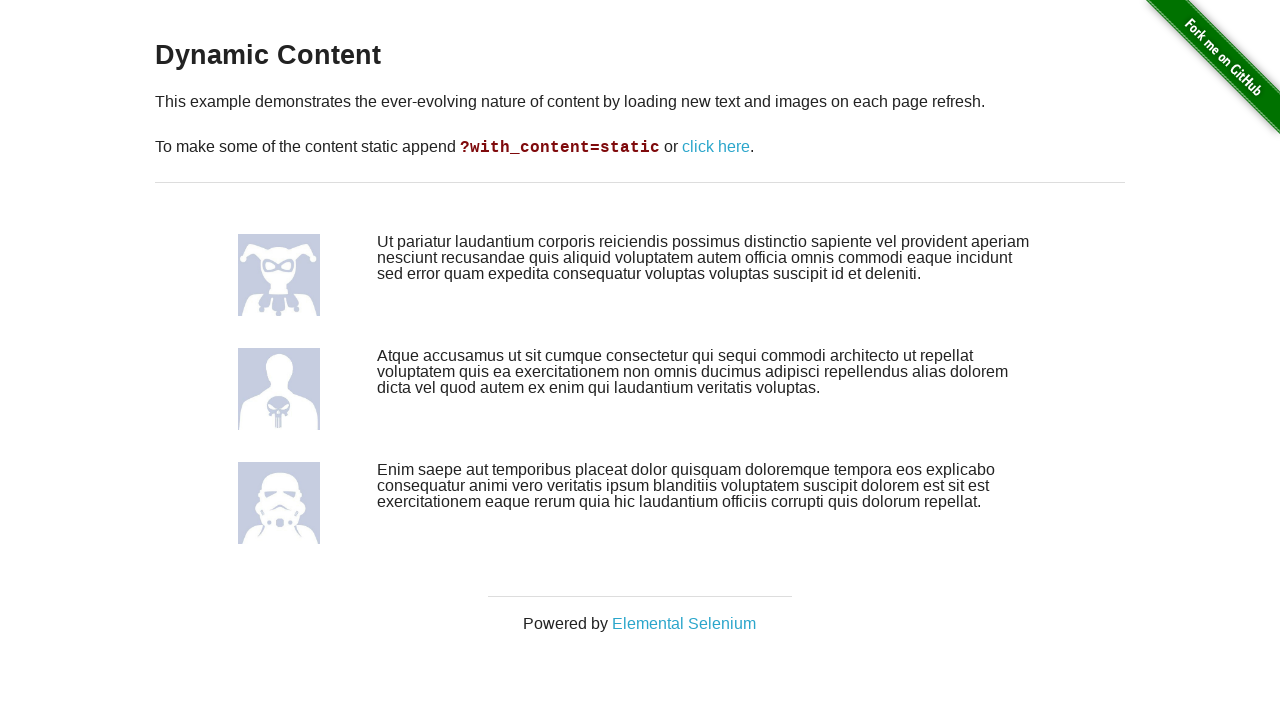

Retrieved src attribute from third image: /img/avatars/Original-Facebook-Geek-Profile-Avatar-6.jpg
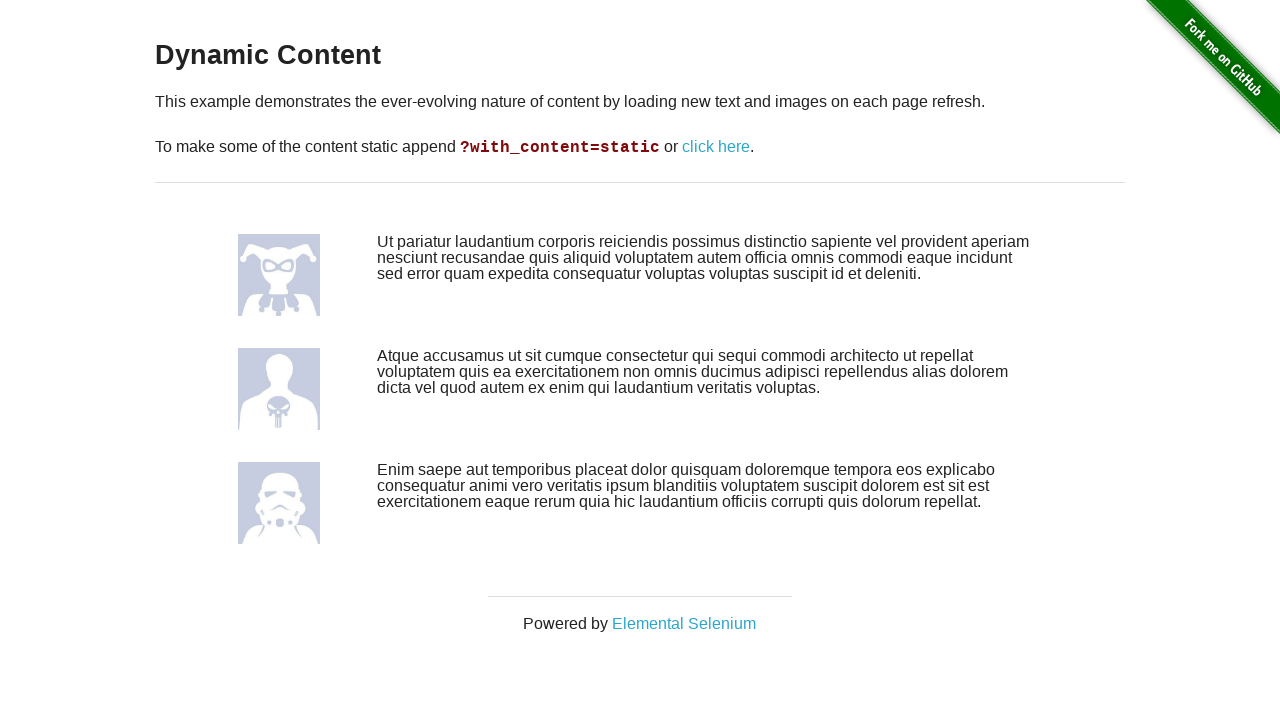

Reloaded page (attempt 10/50)
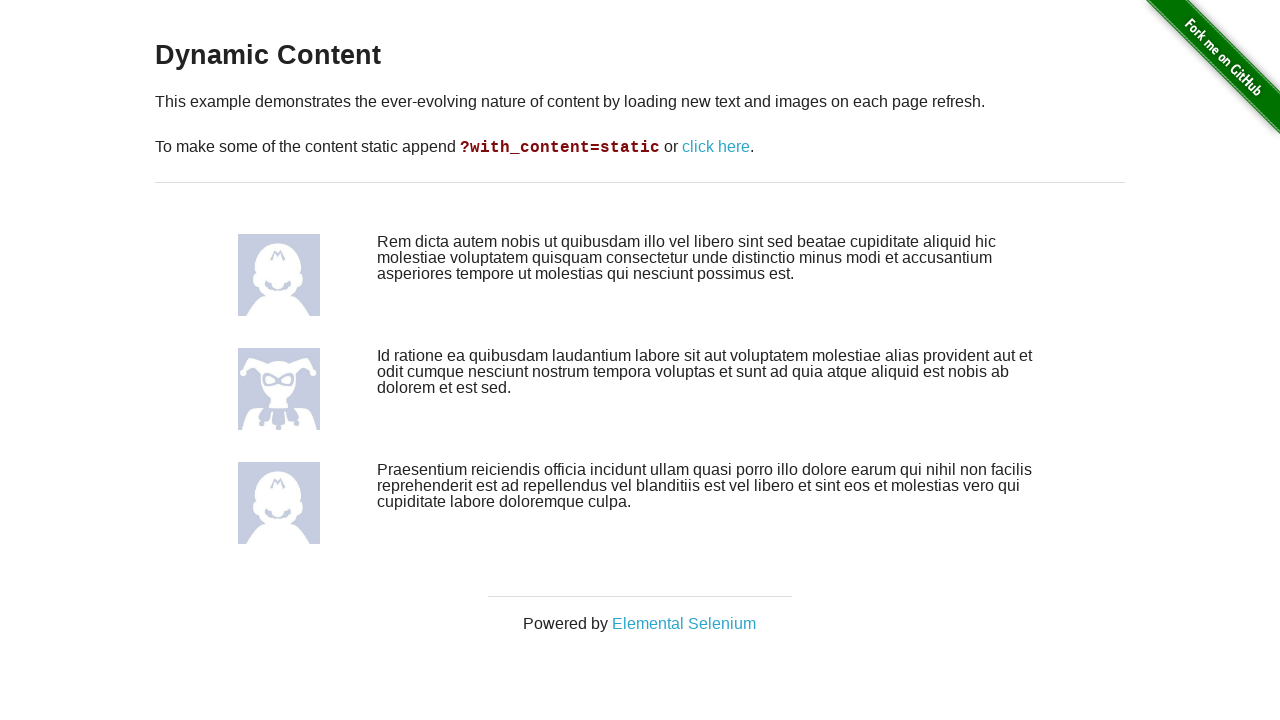

Waited for images to load after page reload
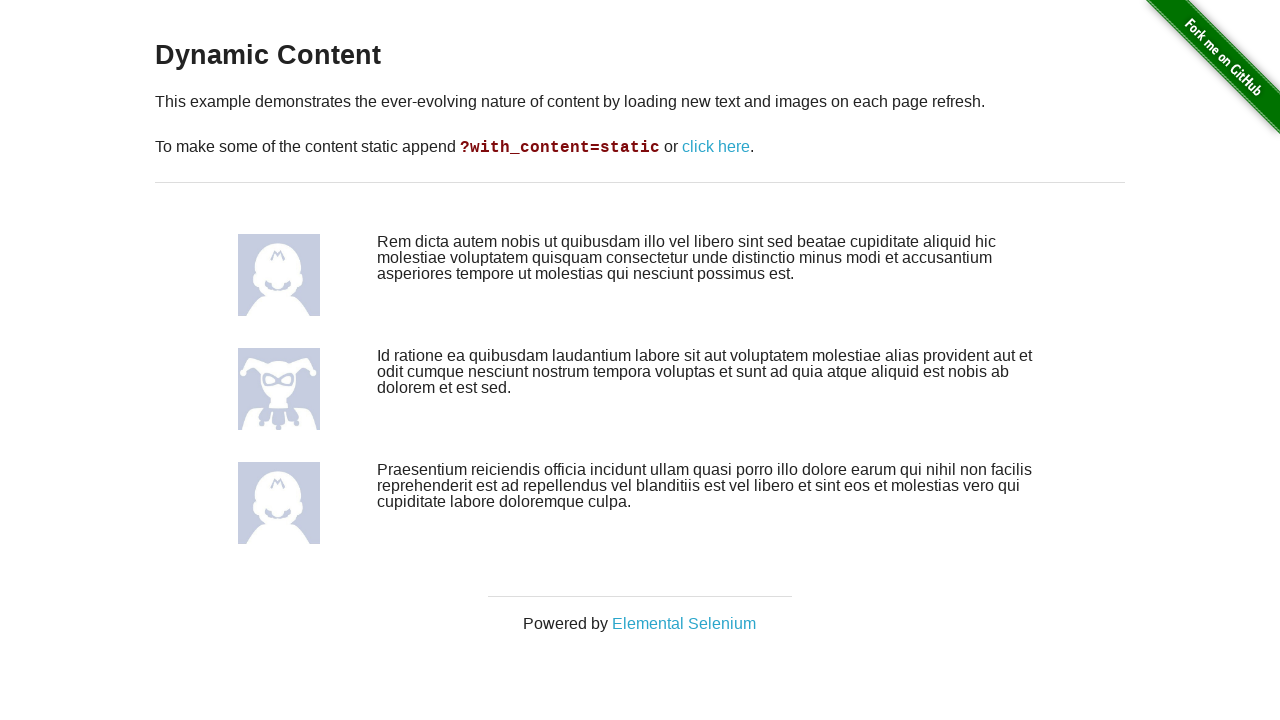

Retrieved src attribute from third image: /img/avatars/Original-Facebook-Geek-Profile-Avatar-1.jpg
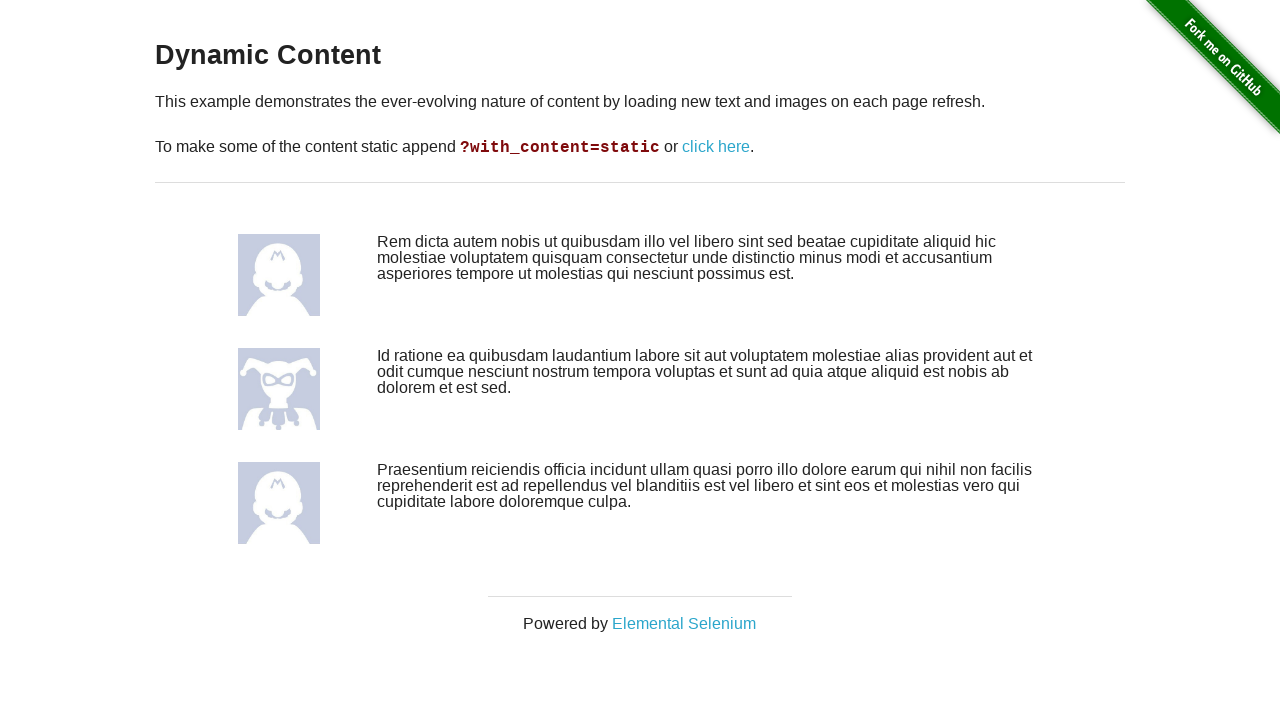

Reloaded page (attempt 11/50)
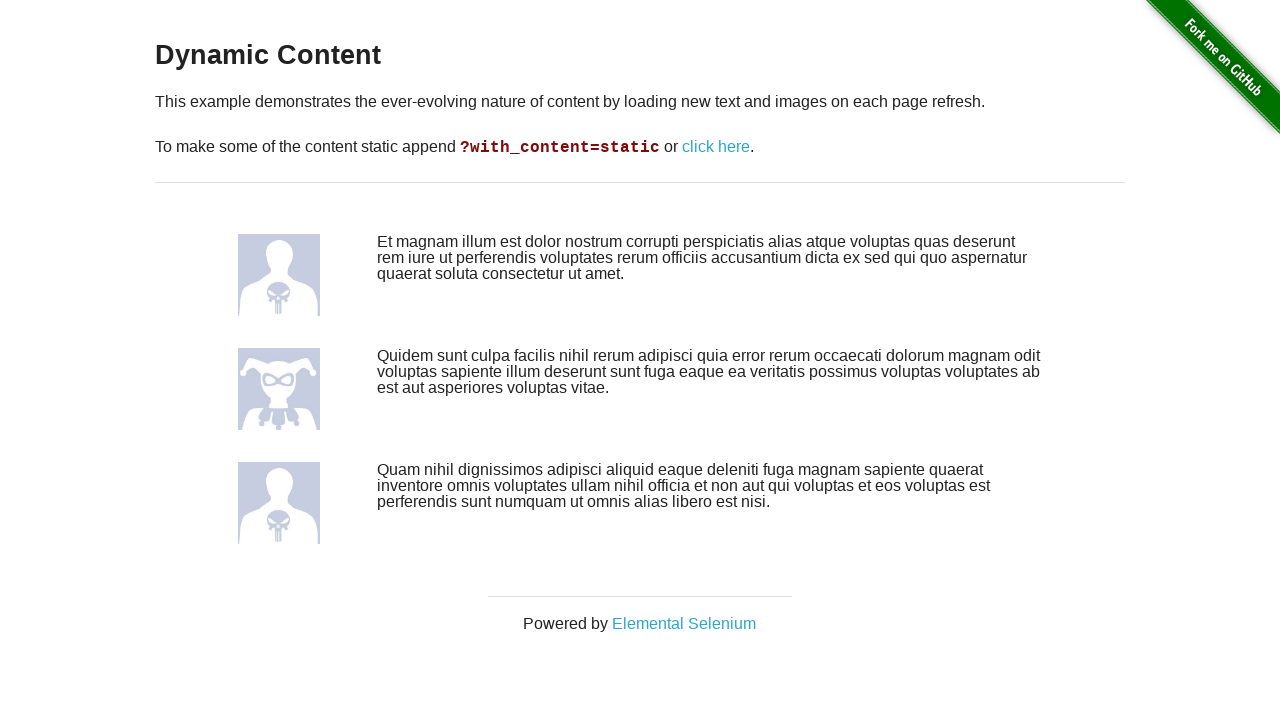

Waited for images to load after page reload
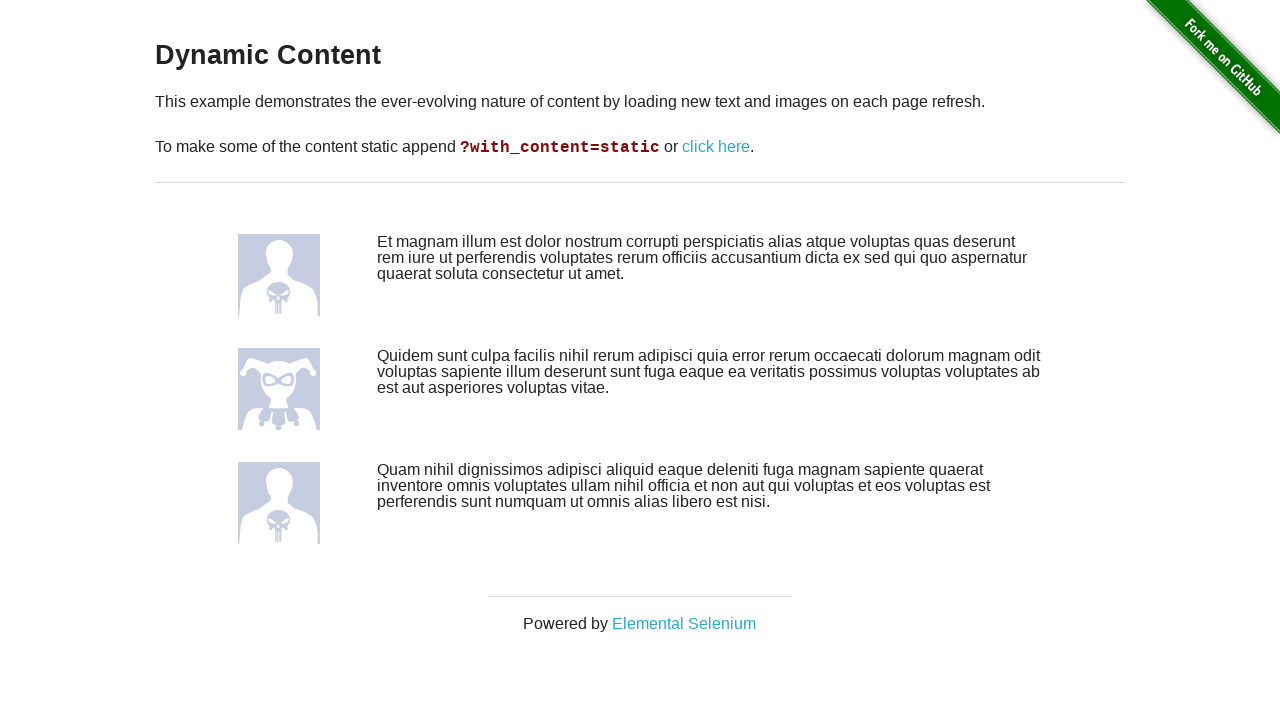

Retrieved src attribute from third image: /img/avatars/Original-Facebook-Geek-Profile-Avatar-3.jpg
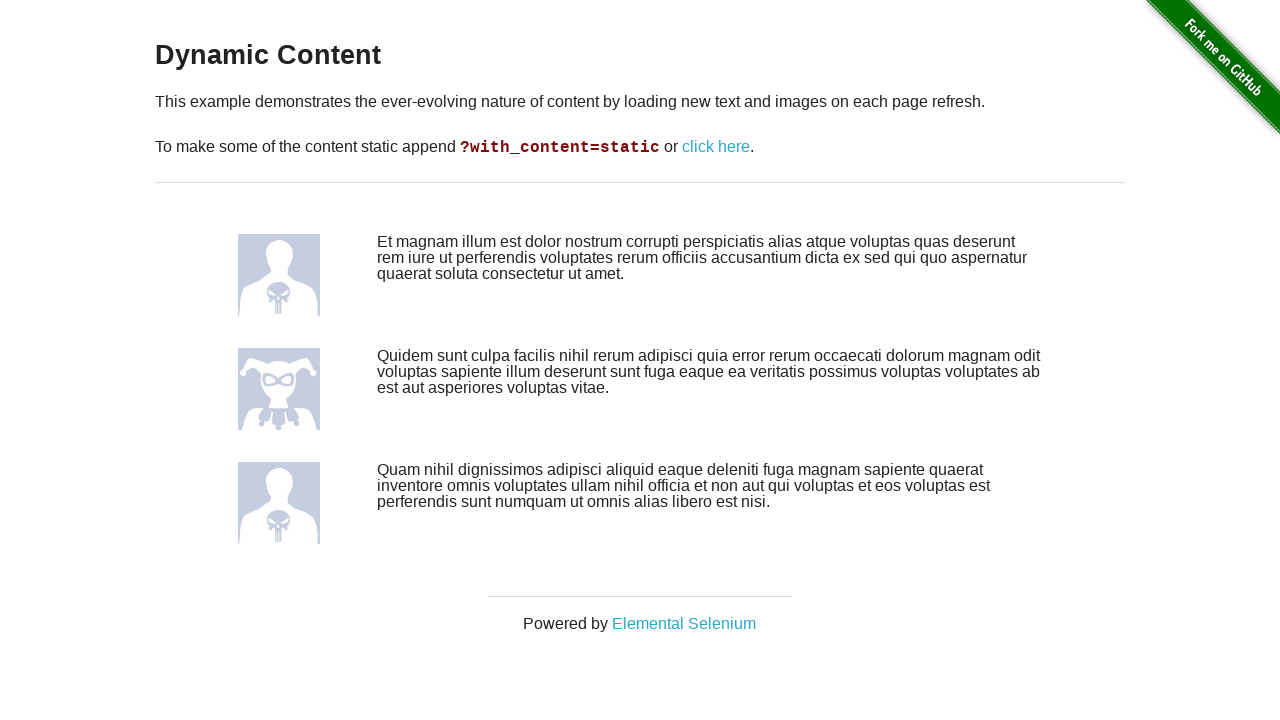

Reloaded page (attempt 12/50)
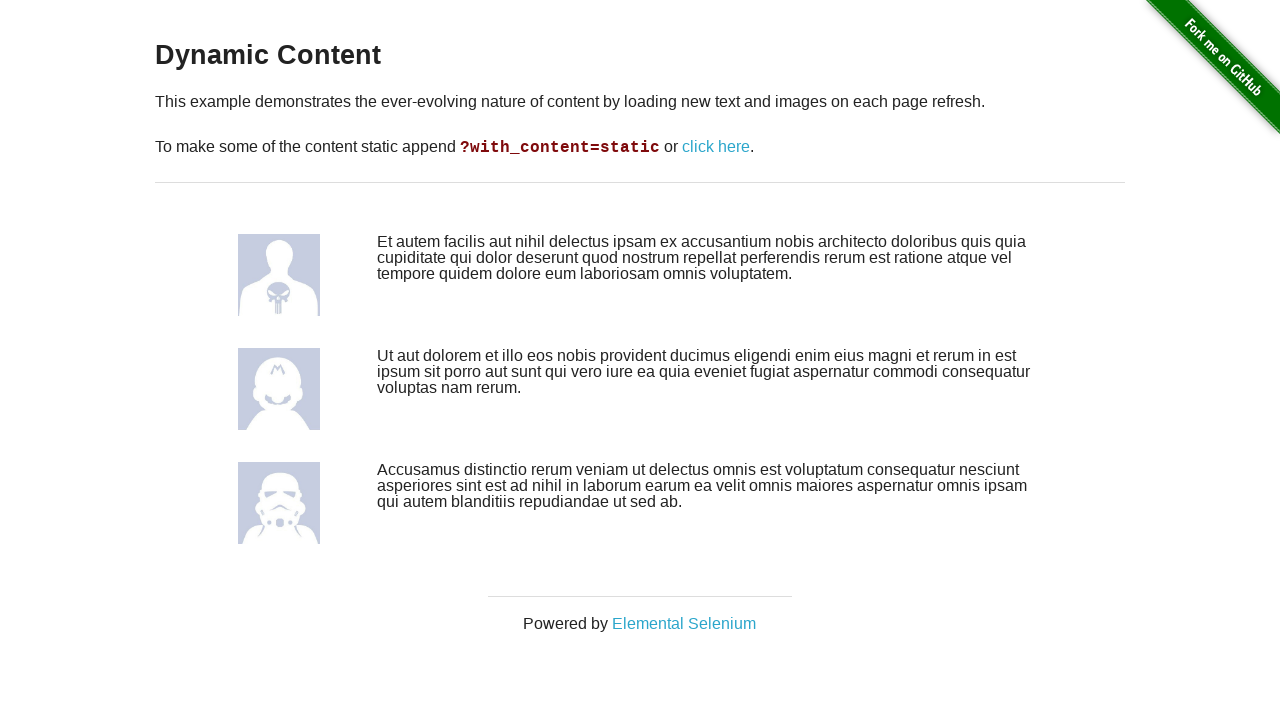

Waited for images to load after page reload
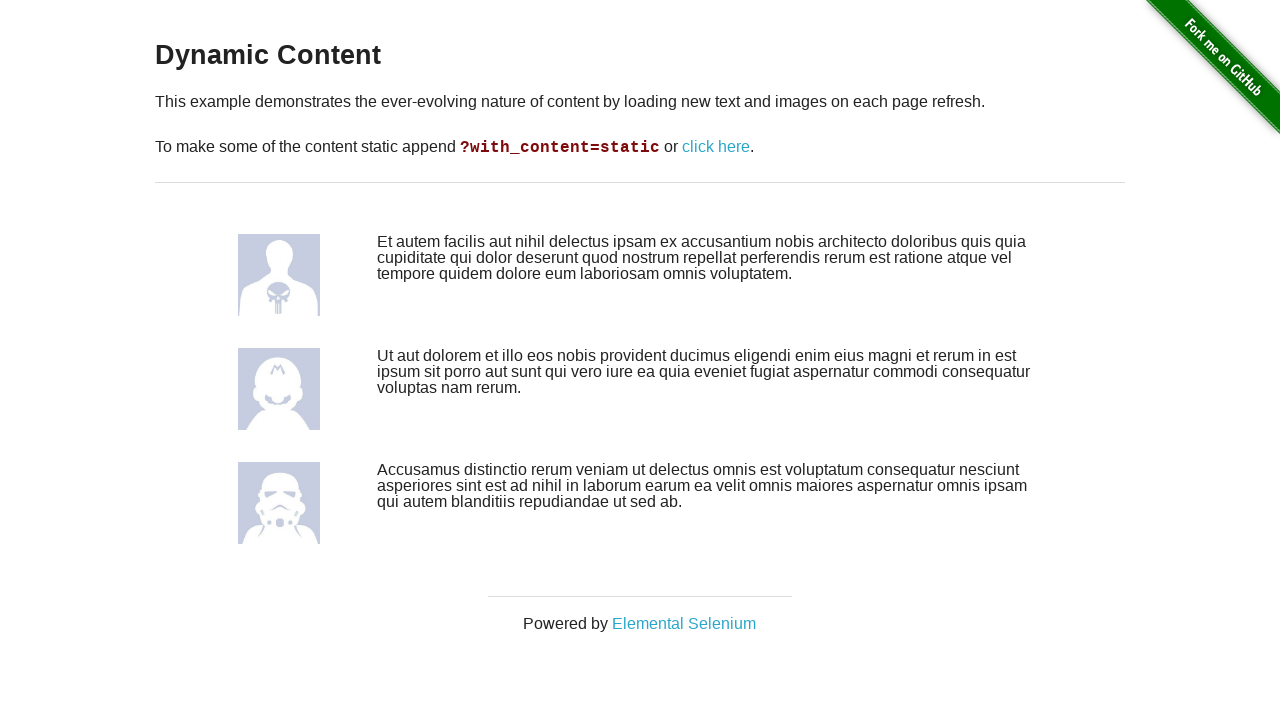

Retrieved src attribute from third image: /img/avatars/Original-Facebook-Geek-Profile-Avatar-6.jpg
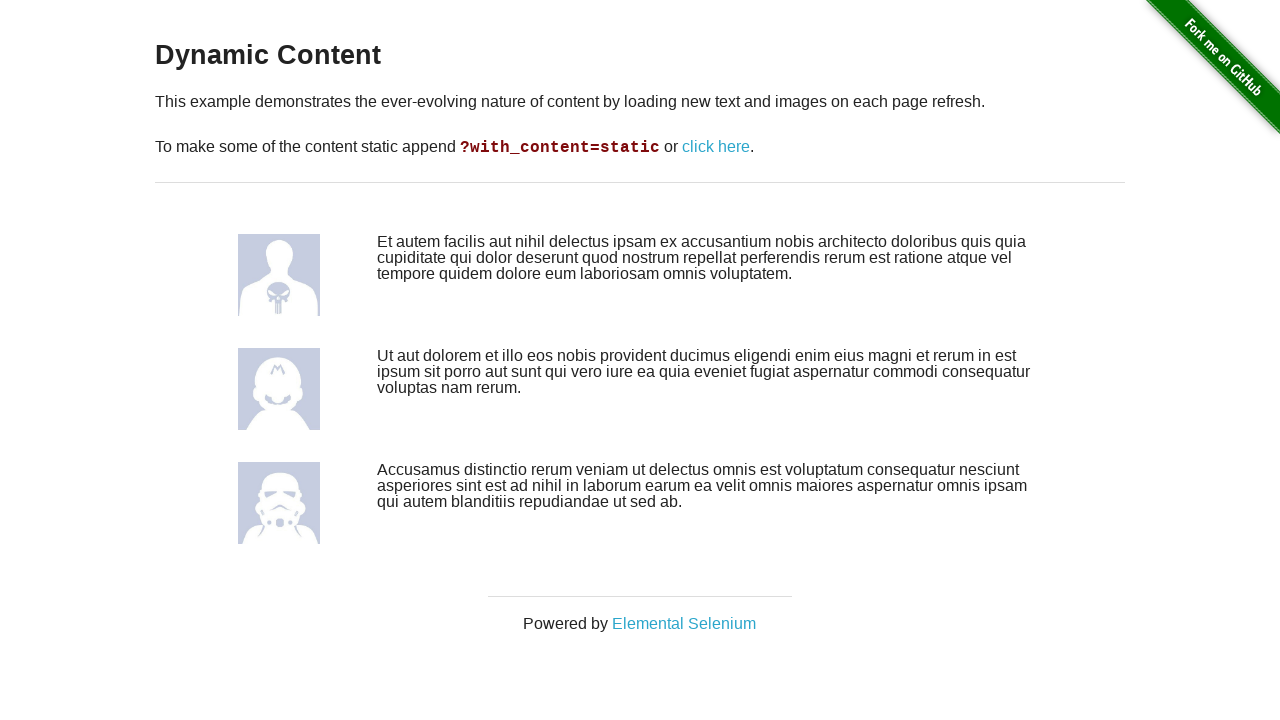

Reloaded page (attempt 13/50)
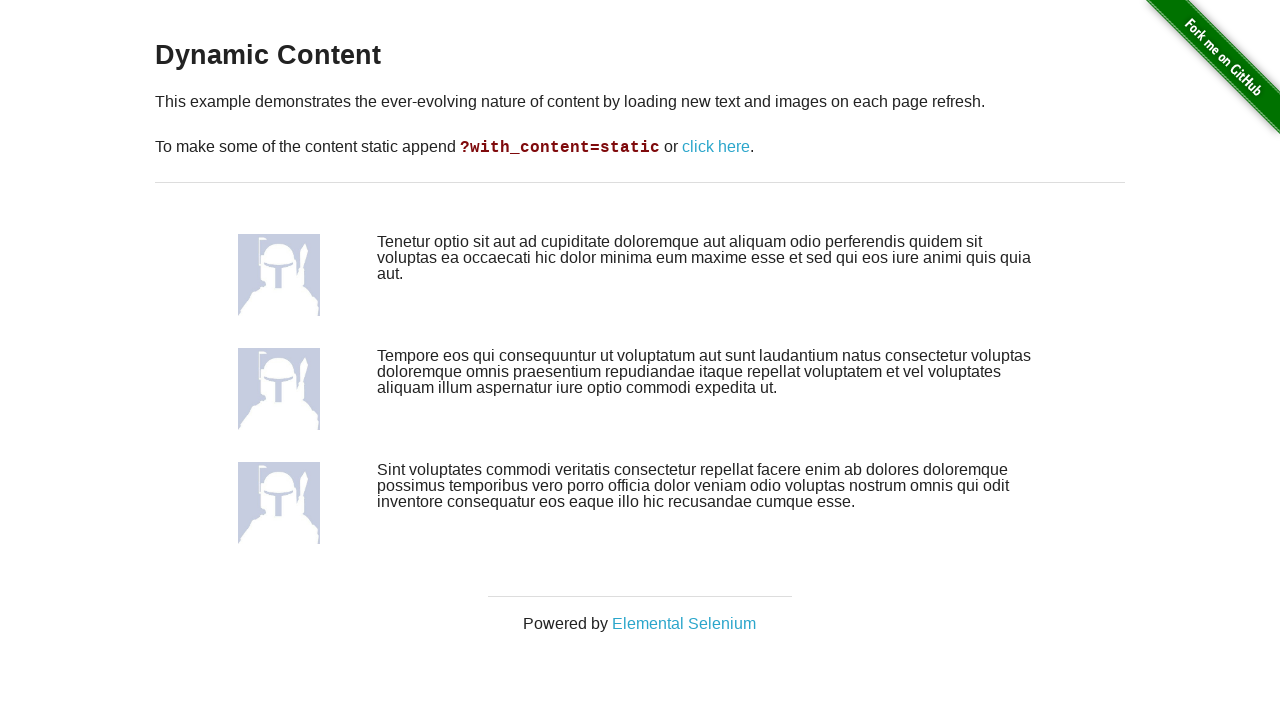

Waited for images to load after page reload
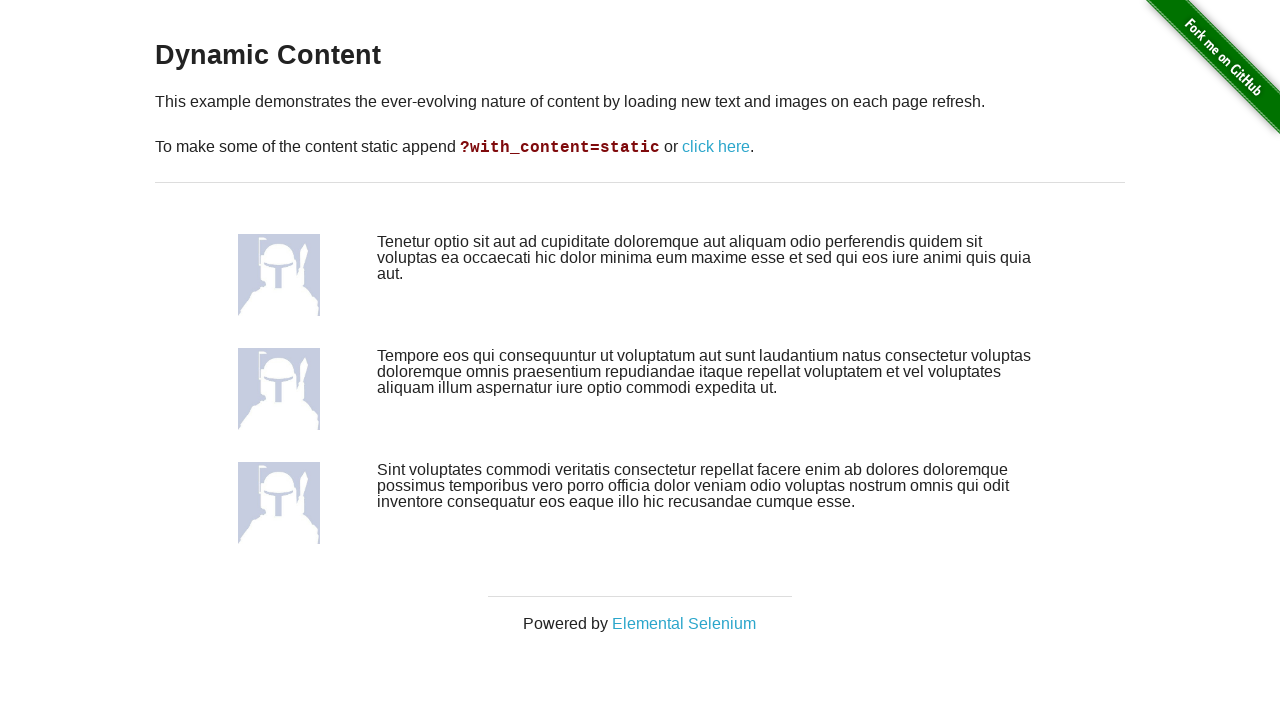

Retrieved src attribute from third image: /img/avatars/Original-Facebook-Geek-Profile-Avatar-2.jpg
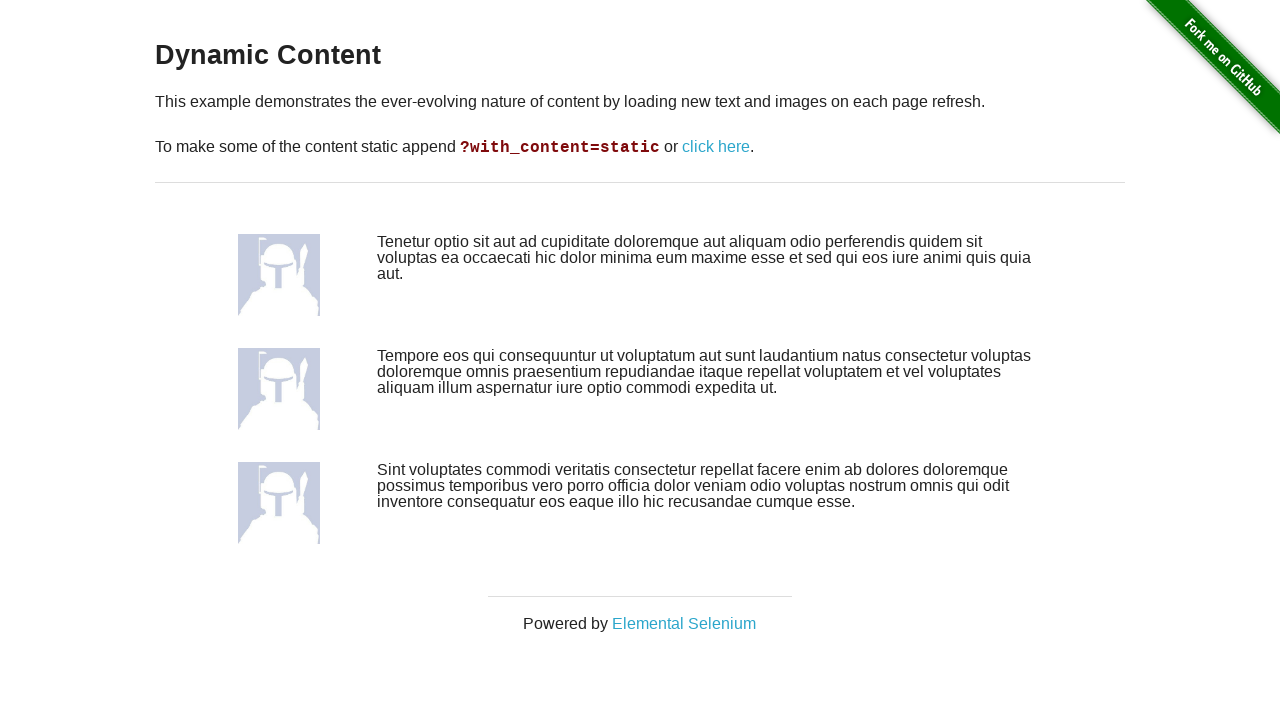

Reloaded page (attempt 14/50)
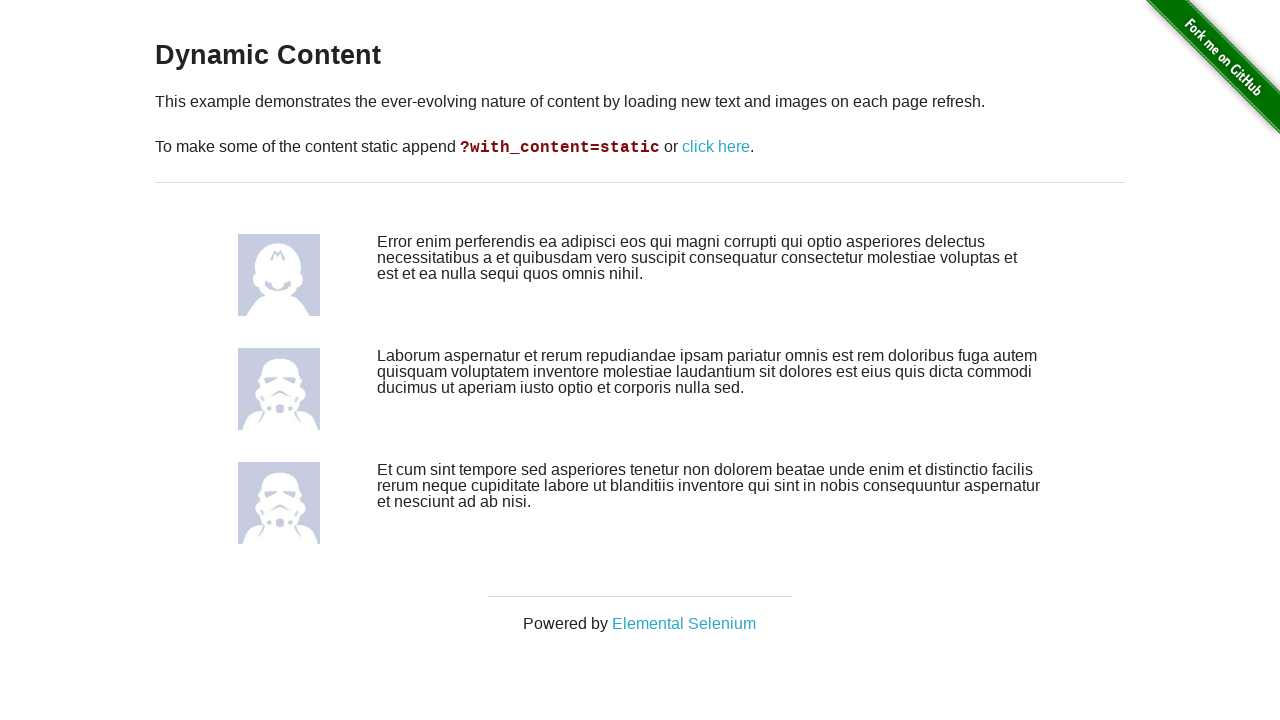

Waited for images to load after page reload
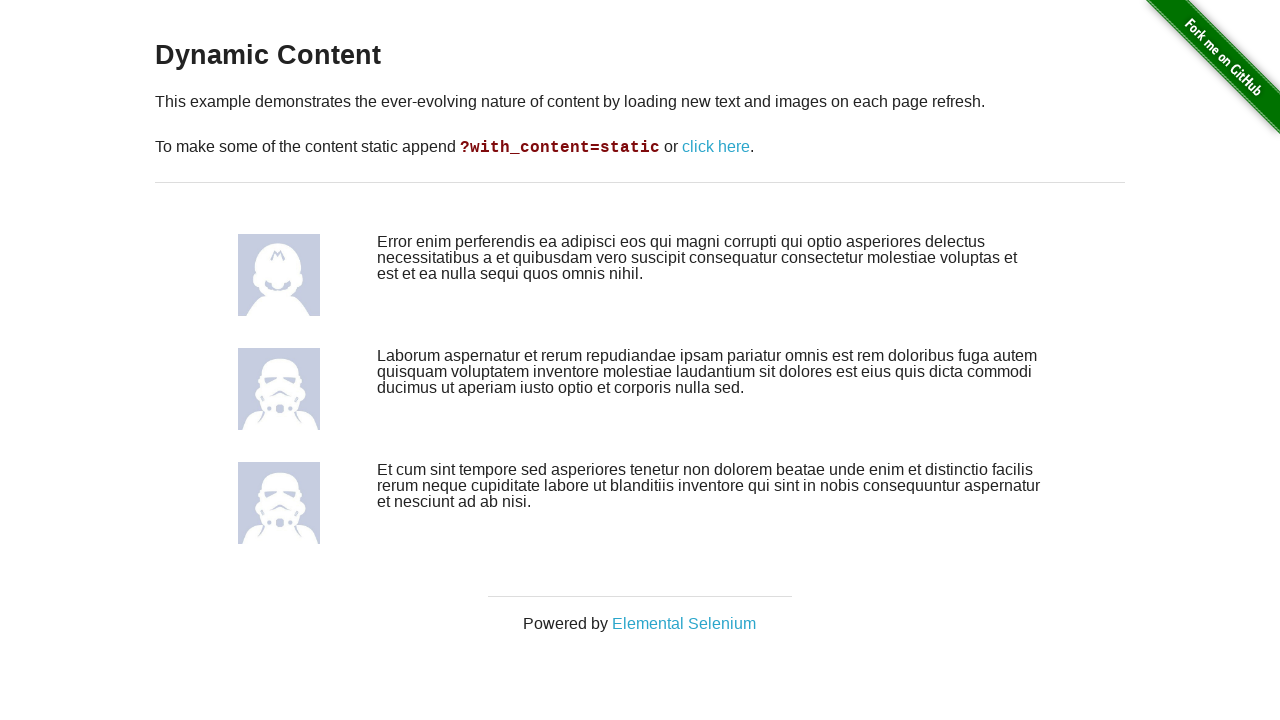

Retrieved src attribute from third image: /img/avatars/Original-Facebook-Geek-Profile-Avatar-6.jpg
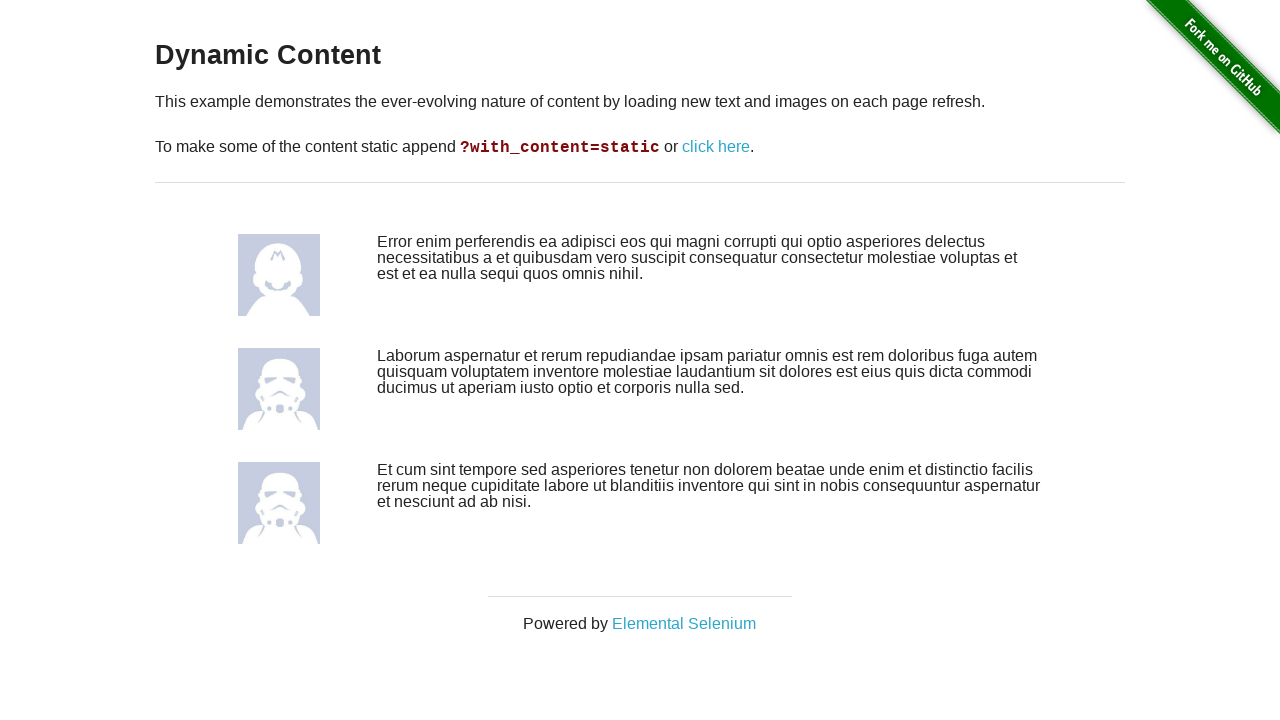

Reloaded page (attempt 15/50)
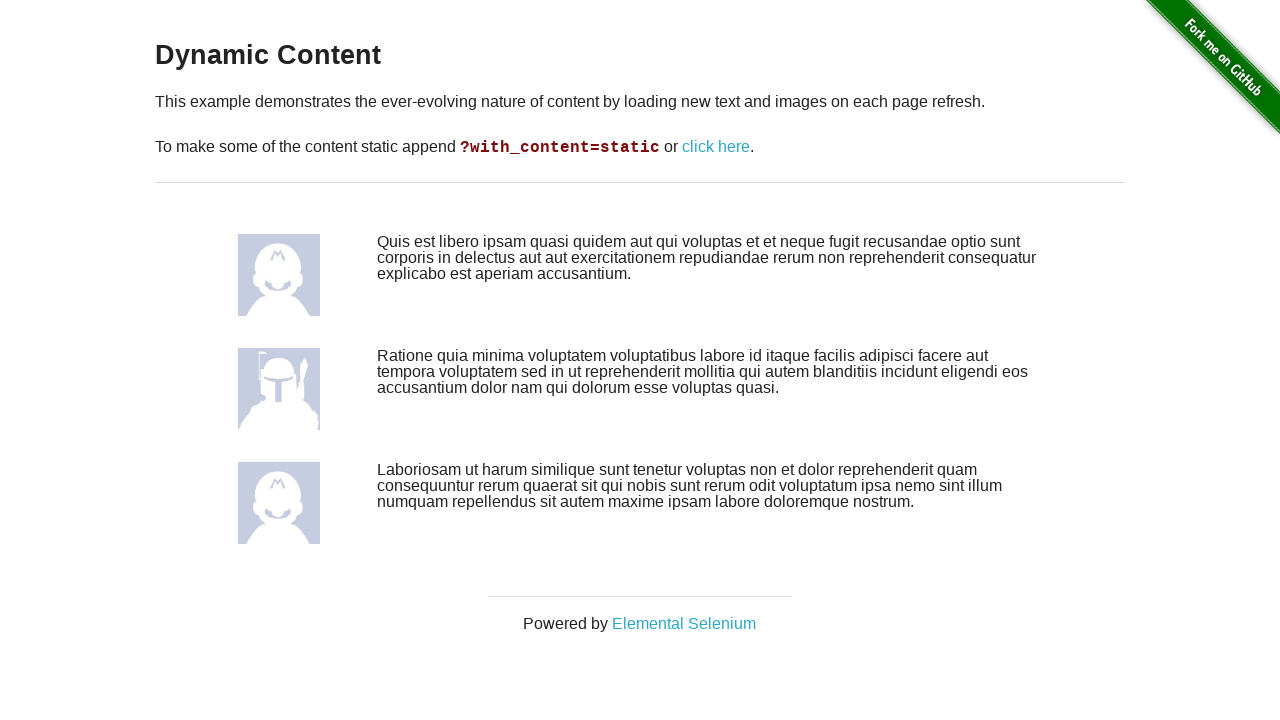

Waited for images to load after page reload
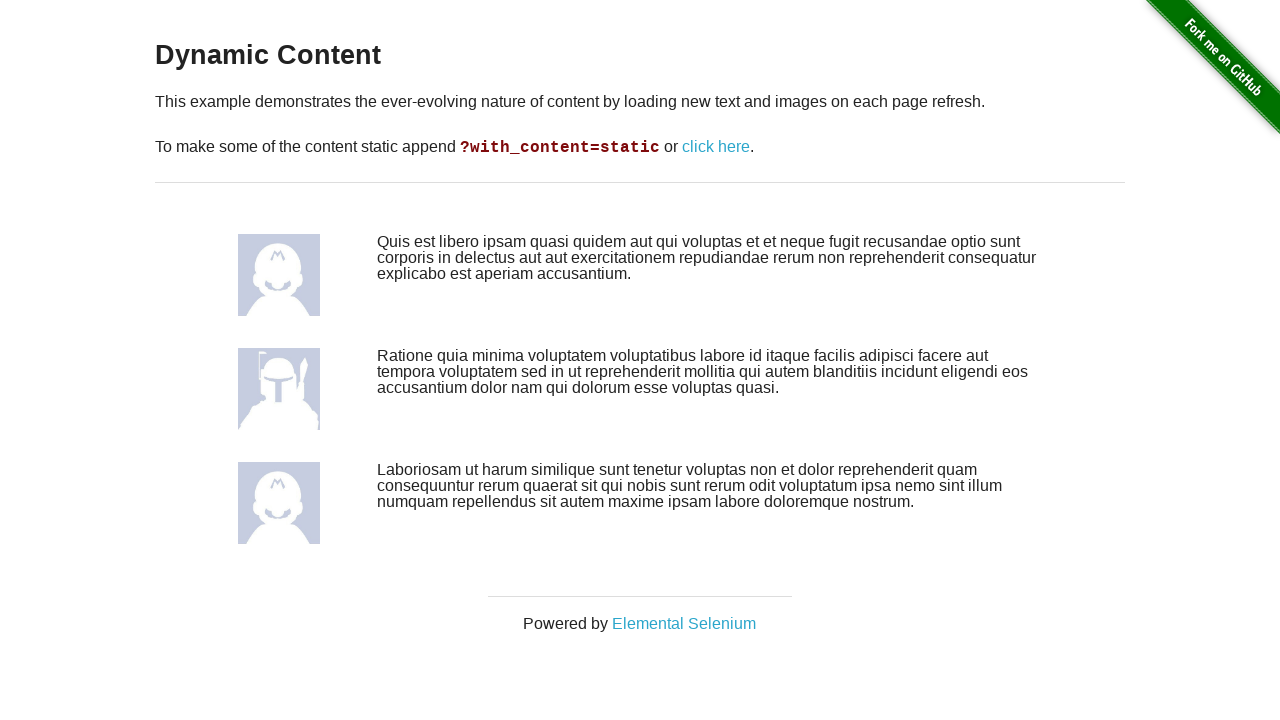

Retrieved src attribute from third image: /img/avatars/Original-Facebook-Geek-Profile-Avatar-1.jpg
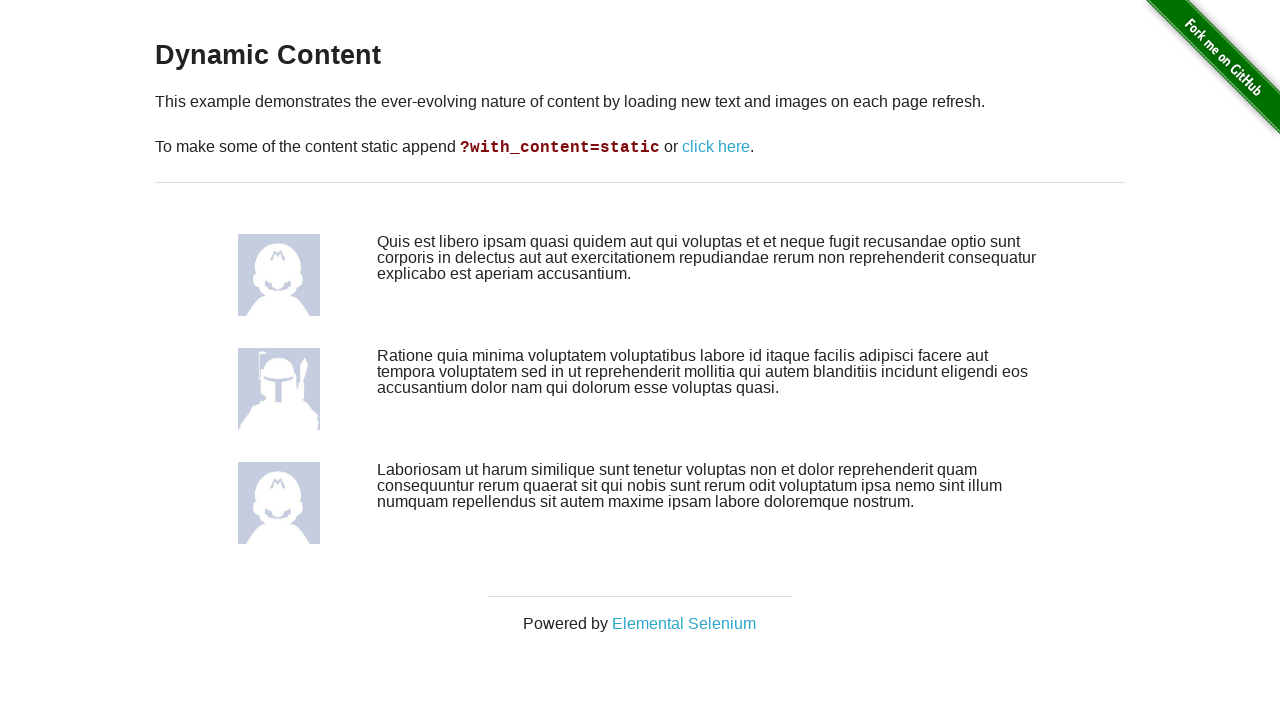

Reloaded page (attempt 16/50)
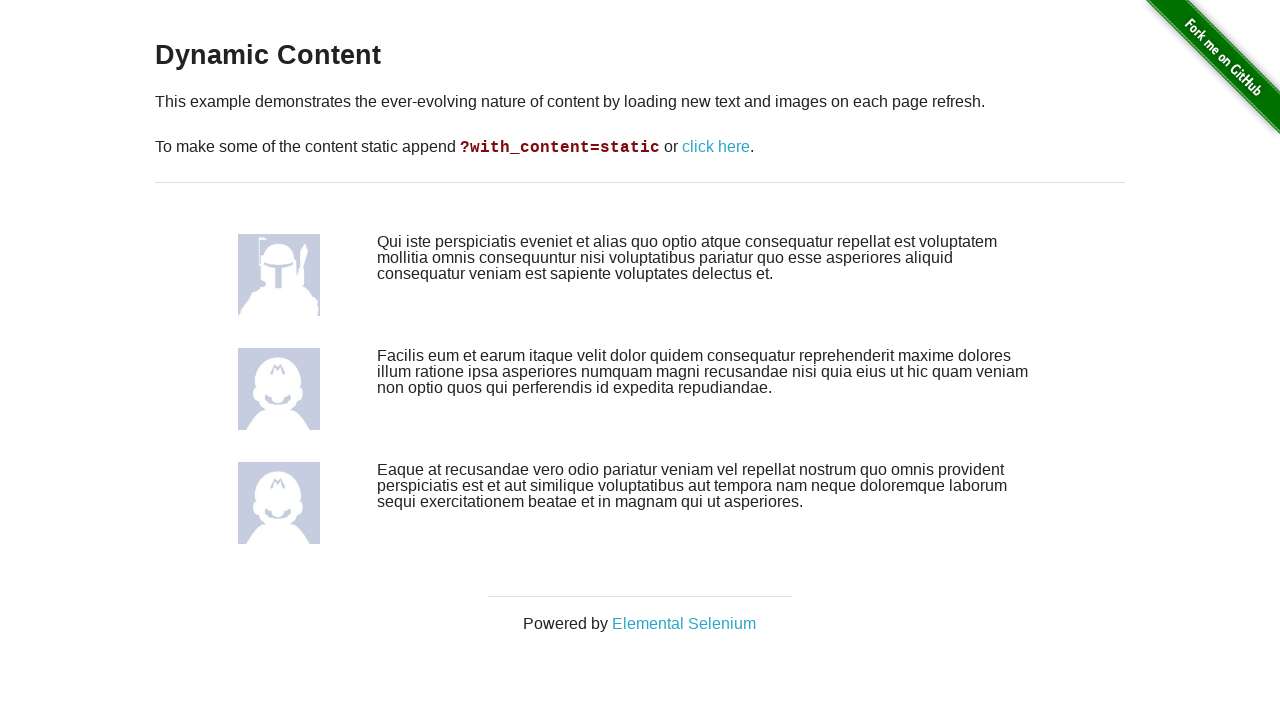

Waited for images to load after page reload
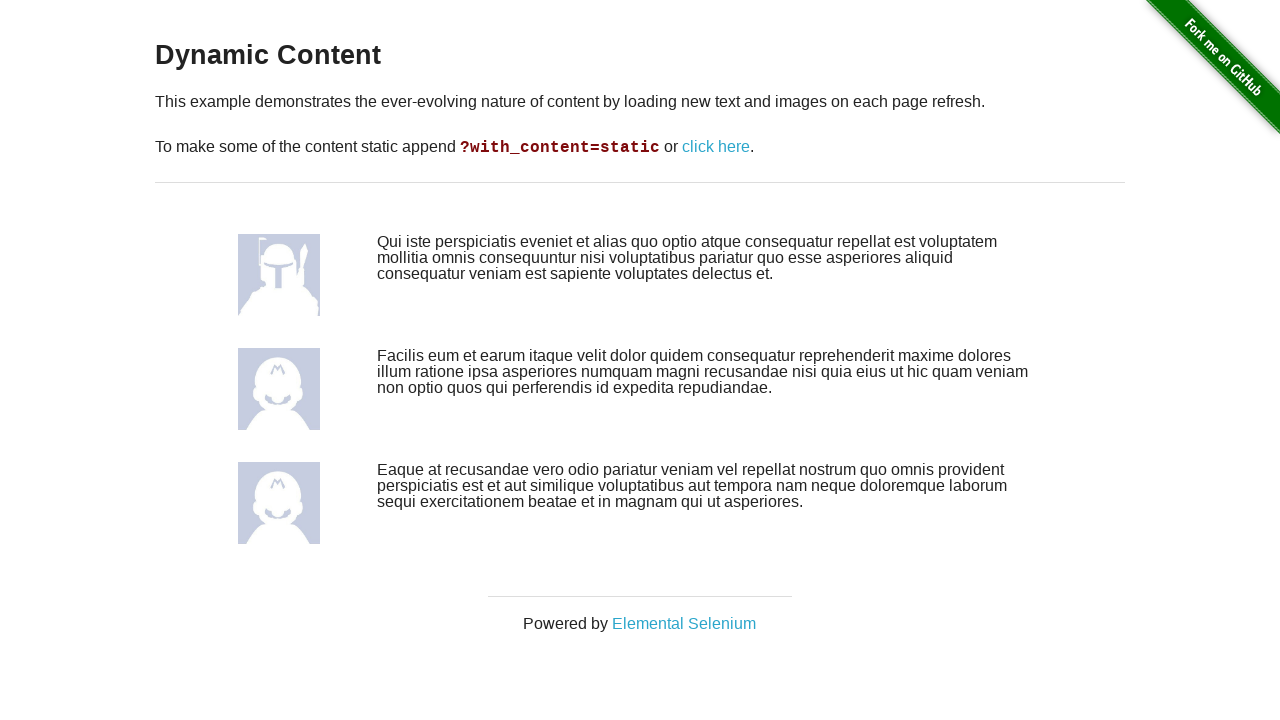

Retrieved src attribute from third image: /img/avatars/Original-Facebook-Geek-Profile-Avatar-1.jpg
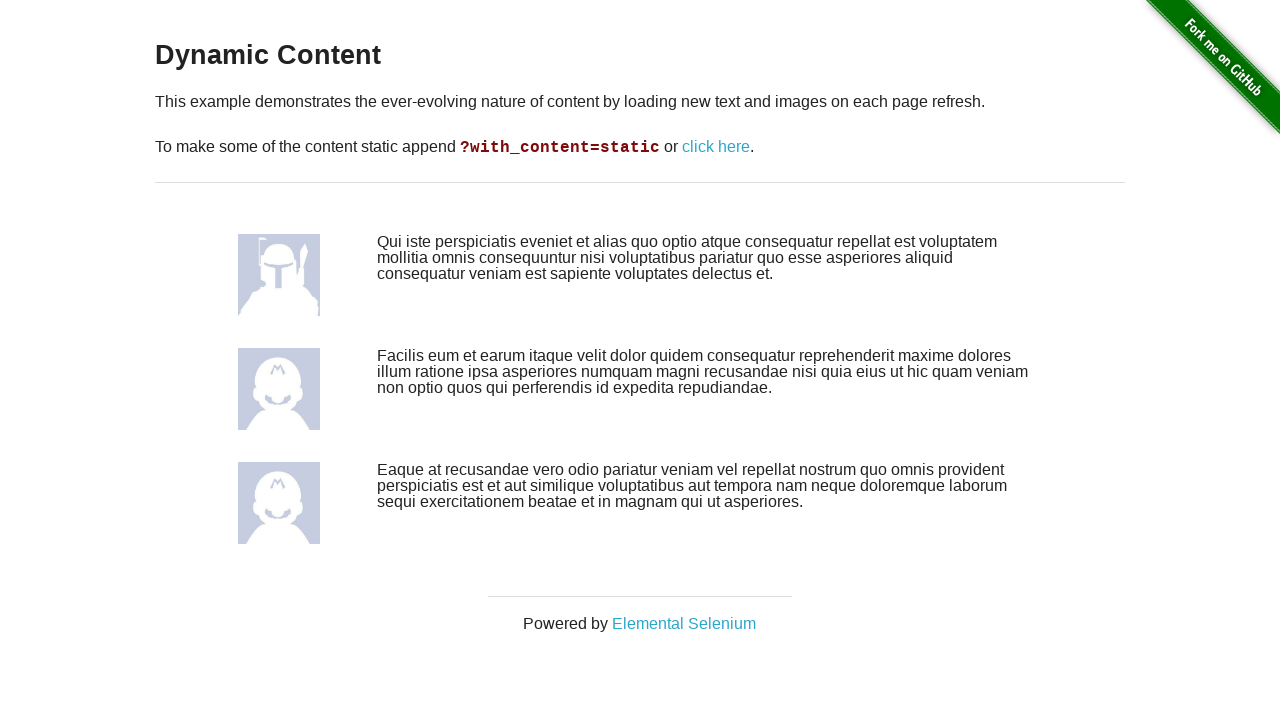

Reloaded page (attempt 17/50)
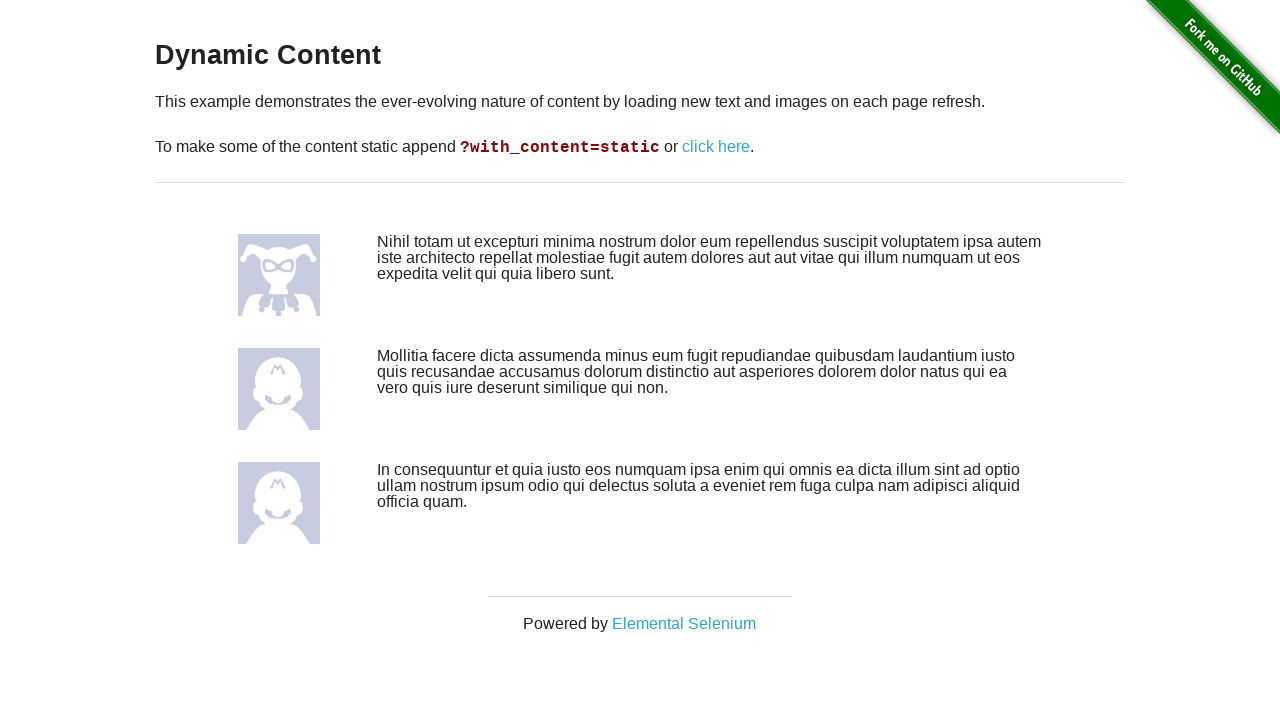

Waited for images to load after page reload
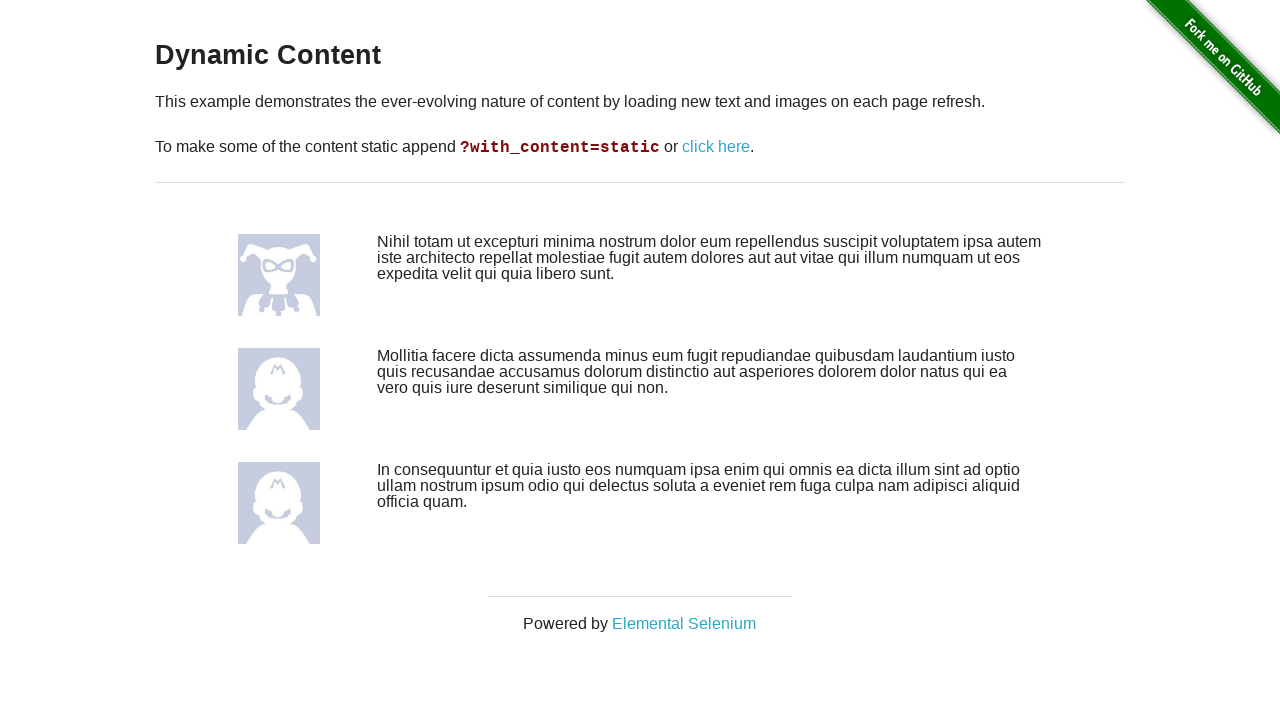

Retrieved src attribute from third image: /img/avatars/Original-Facebook-Geek-Profile-Avatar-1.jpg
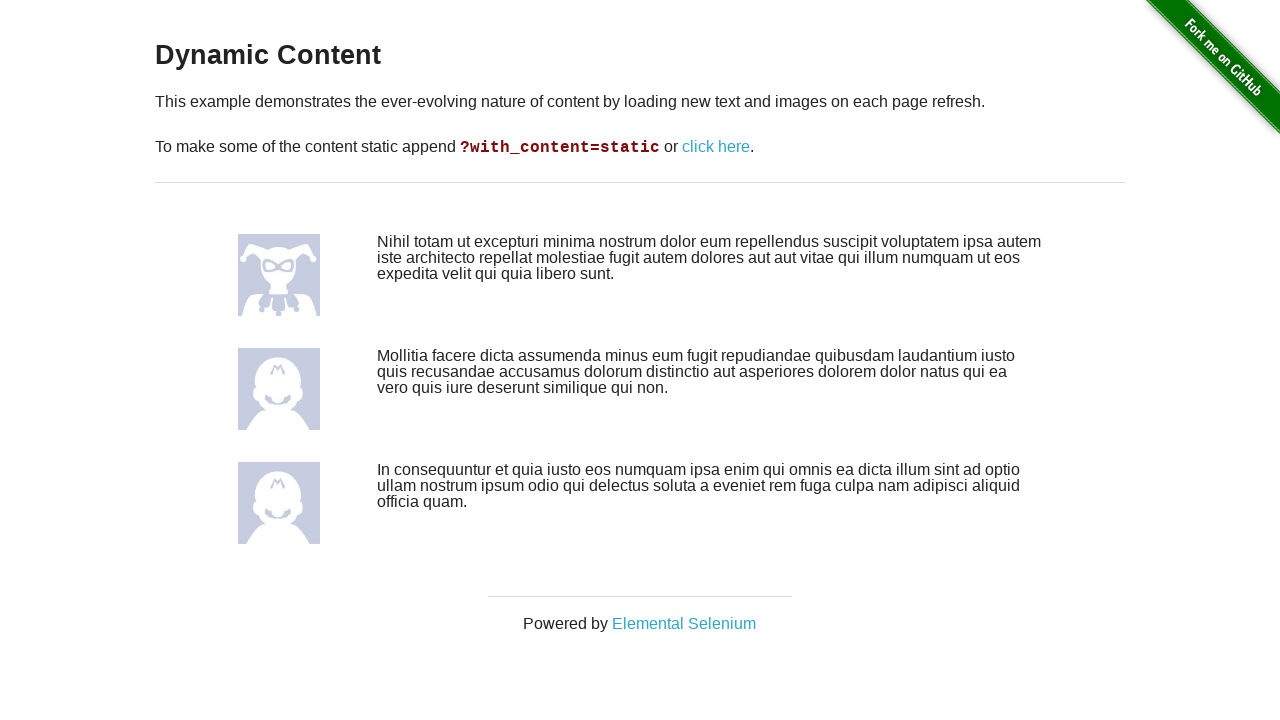

Reloaded page (attempt 18/50)
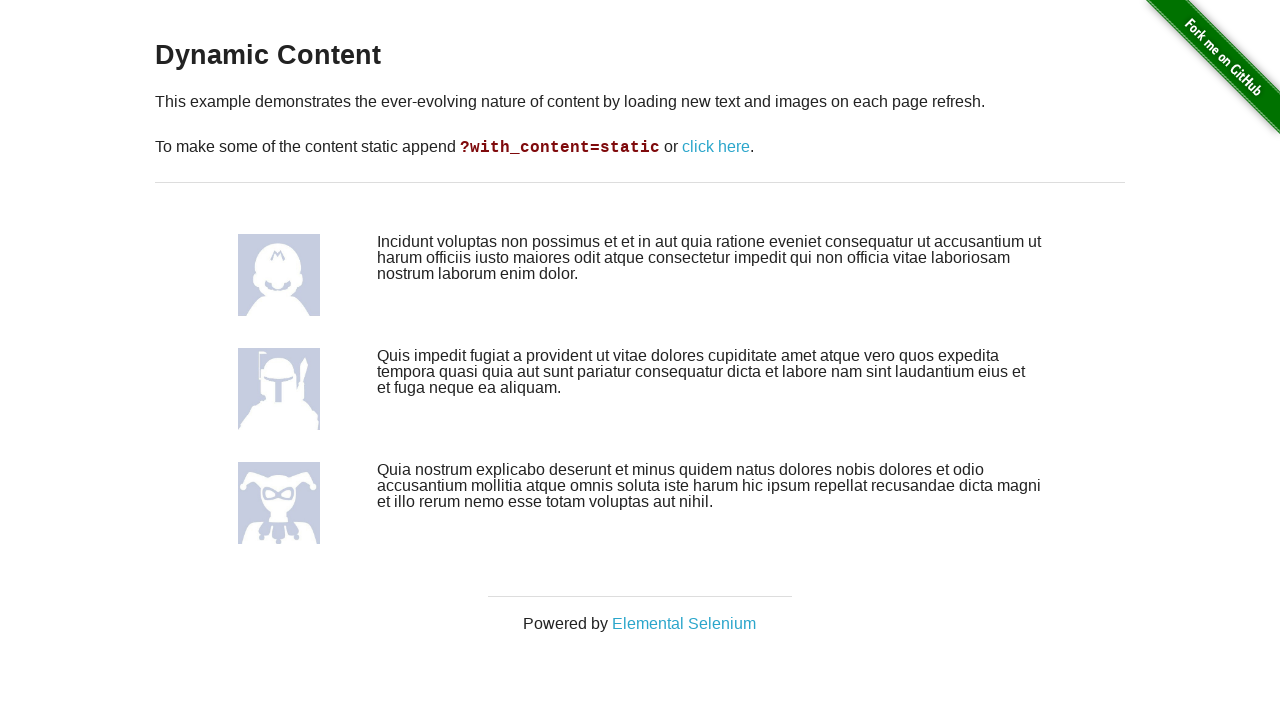

Waited for images to load after page reload
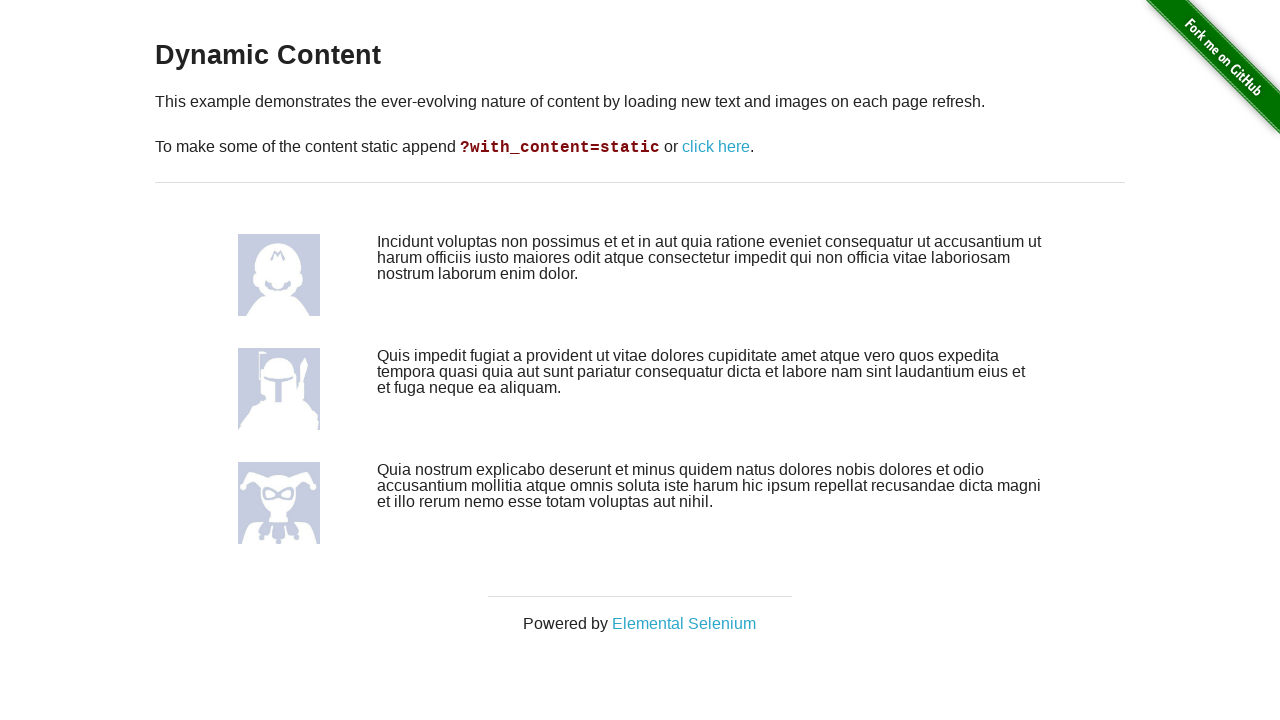

Retrieved src attribute from third image: /img/avatars/Original-Facebook-Geek-Profile-Avatar-7.jpg
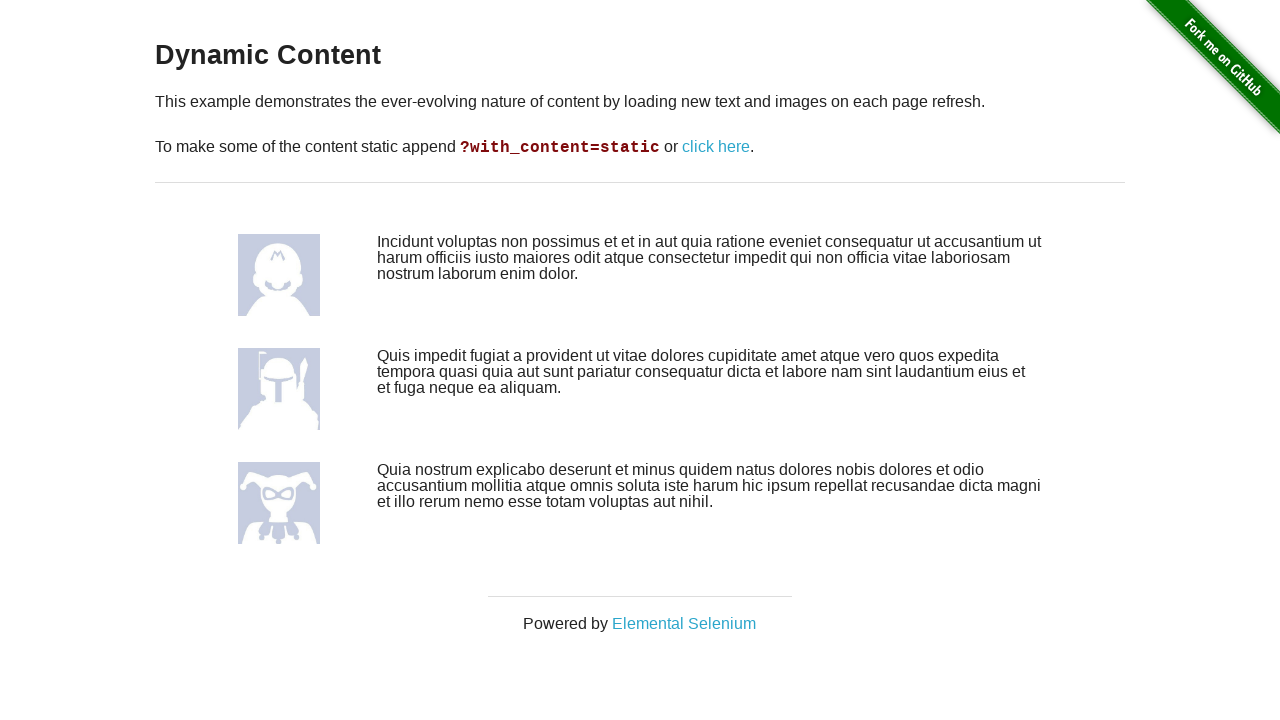

Verified that the desired avatar image is displayed in the third position
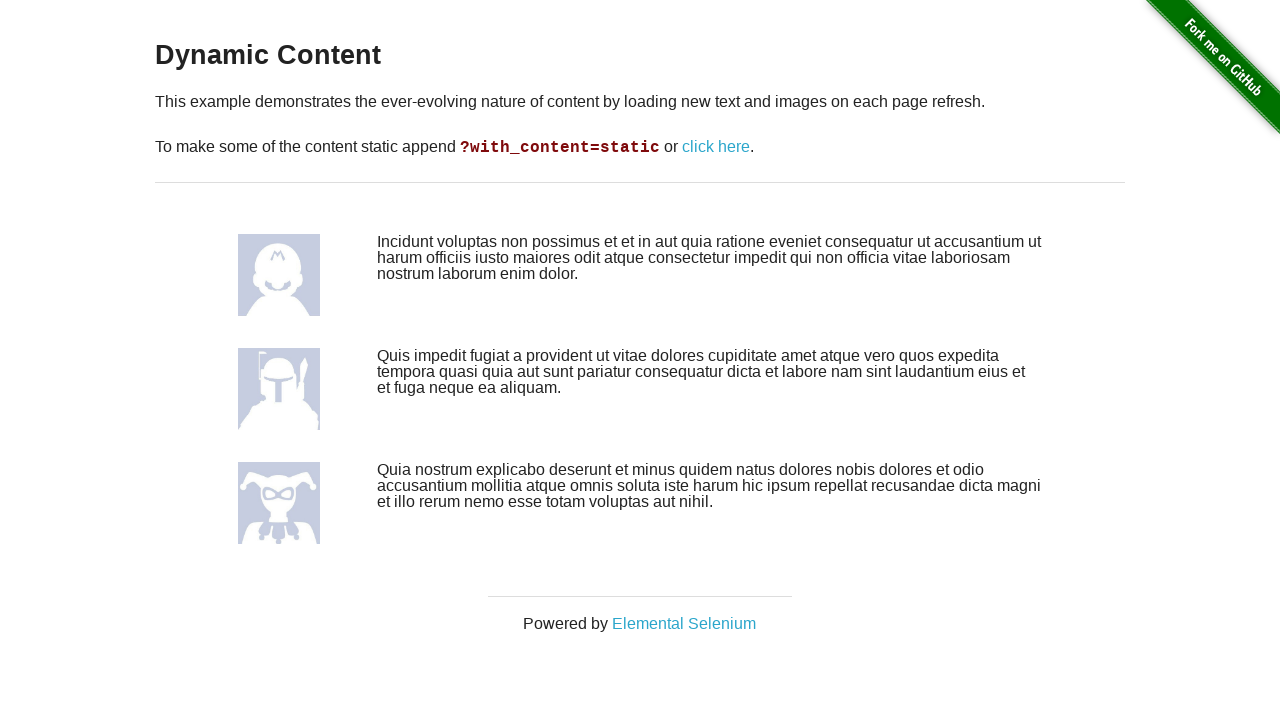

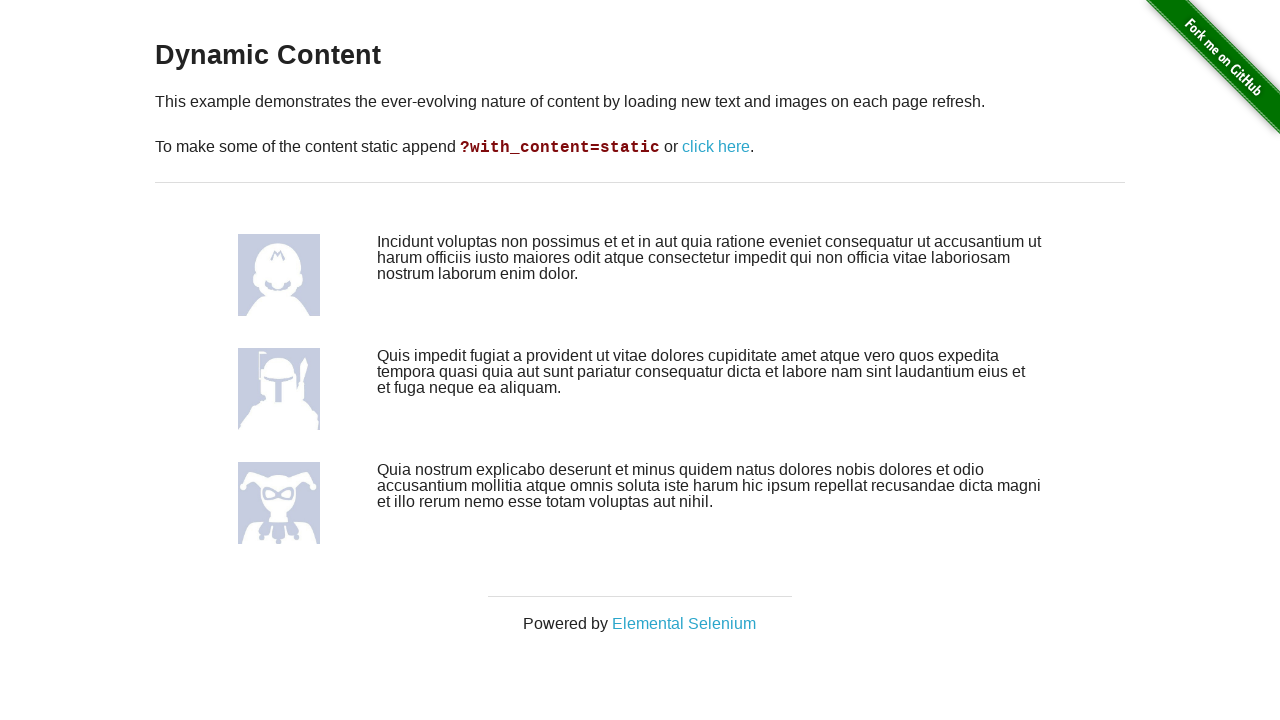